Tests slider interaction by pressing the right arrow key multiple times to move the slider

Starting URL: https://demoqa.com/slider

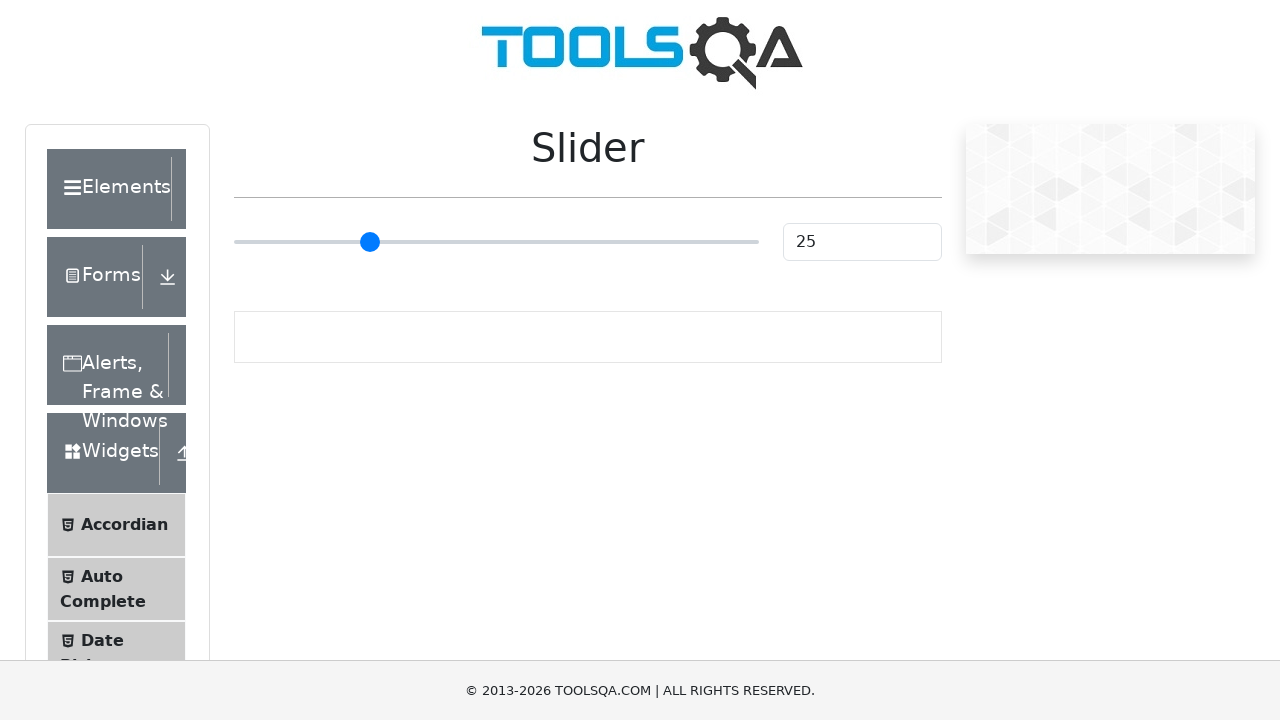

Waited for slider element to be visible
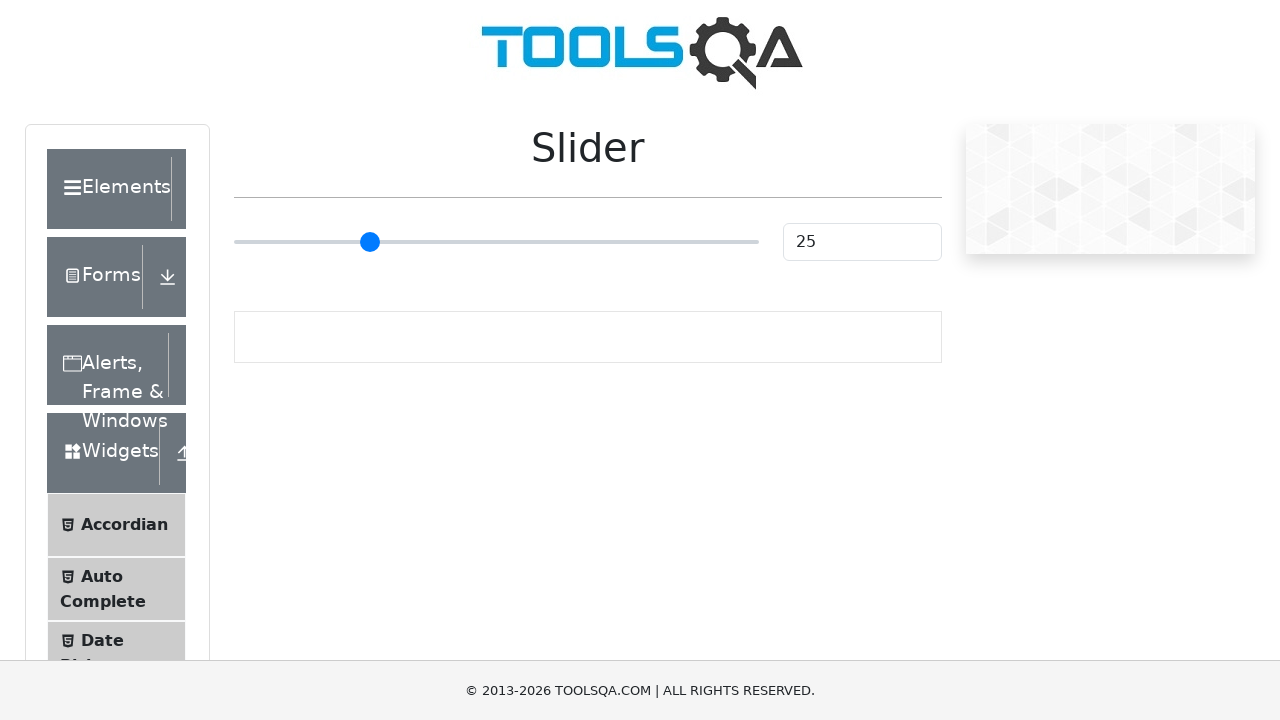

Clicked on slider to focus it at (496, 242) on .range-slider
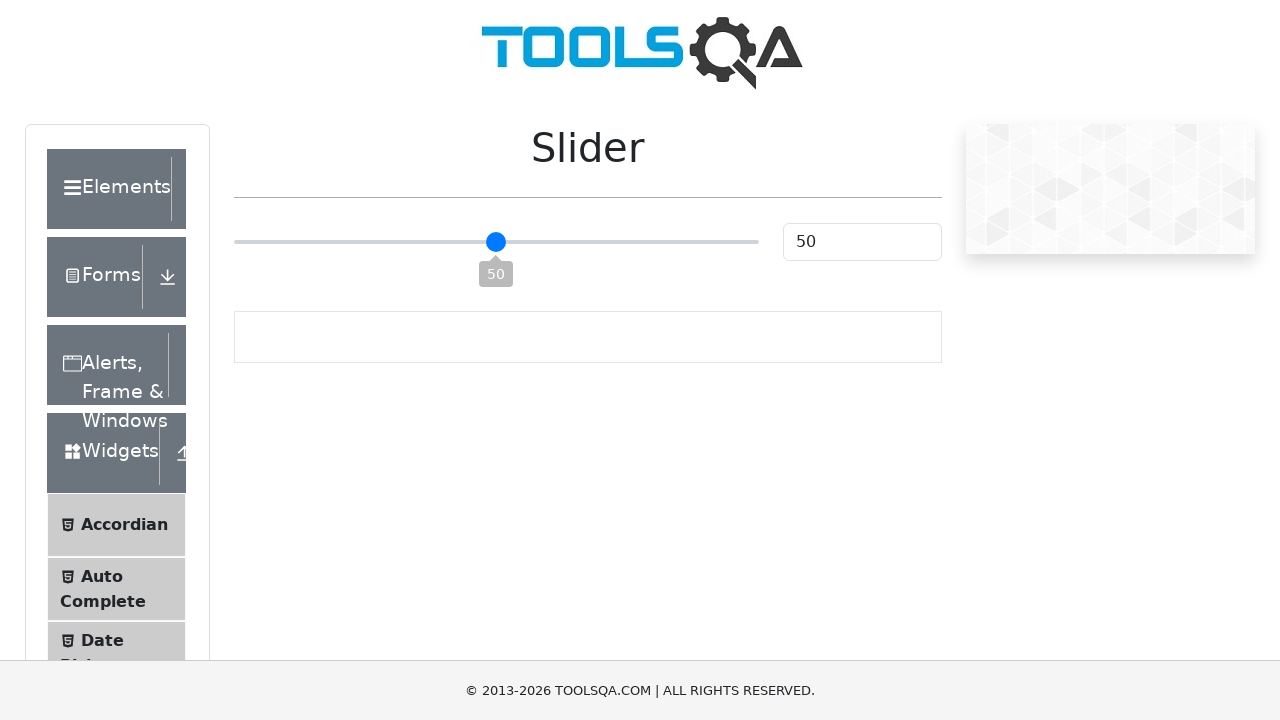

Pressed ArrowRight key on slider (iteration 1/50) on .range-slider
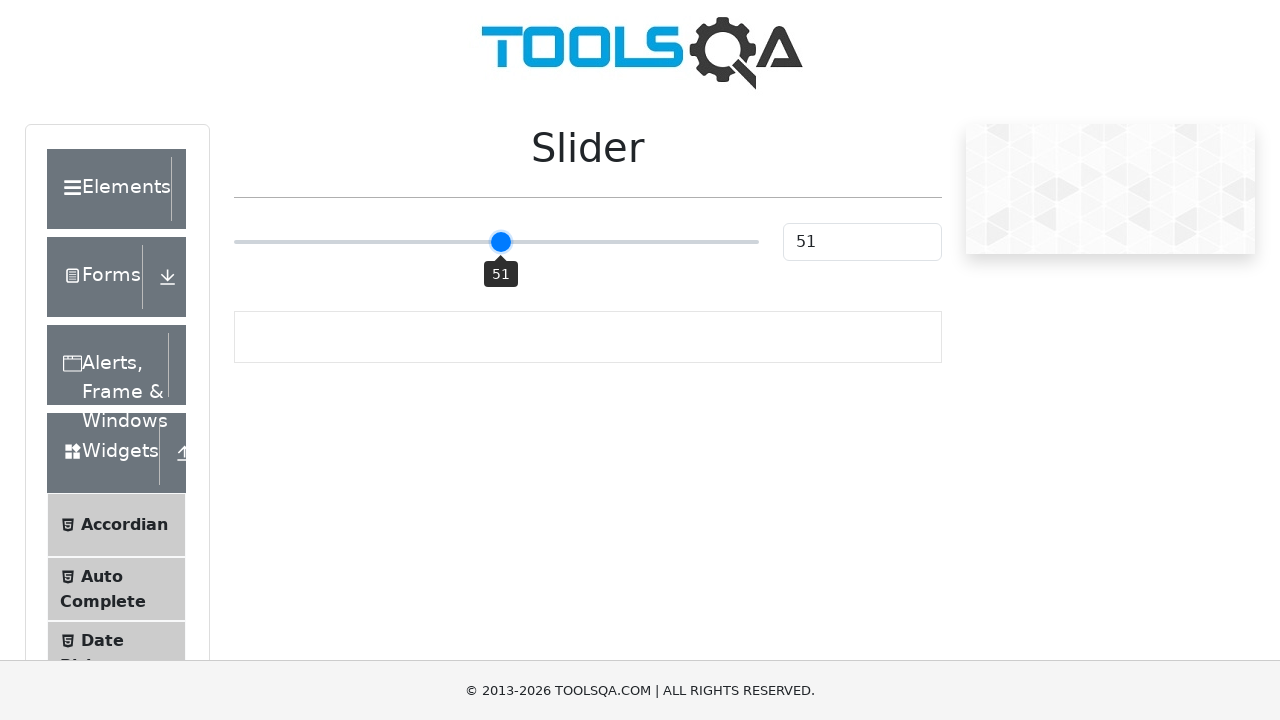

Pressed ArrowRight key on slider (iteration 2/50) on .range-slider
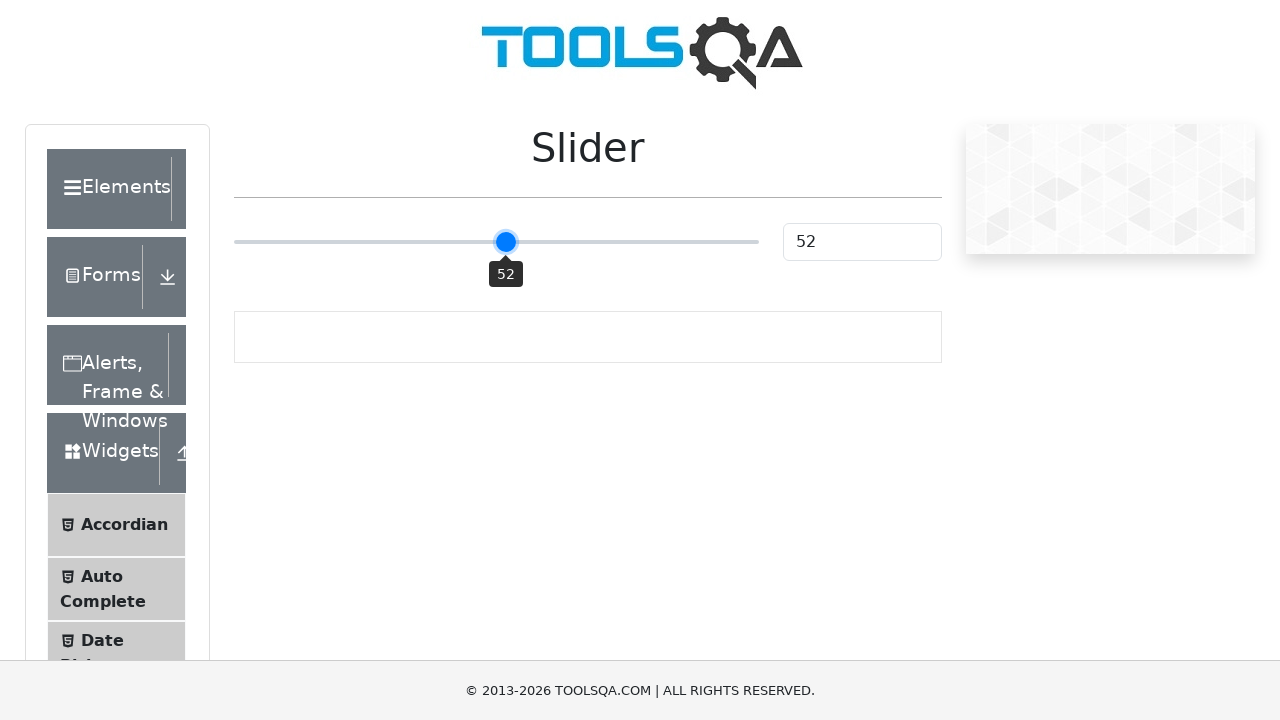

Pressed ArrowRight key on slider (iteration 3/50) on .range-slider
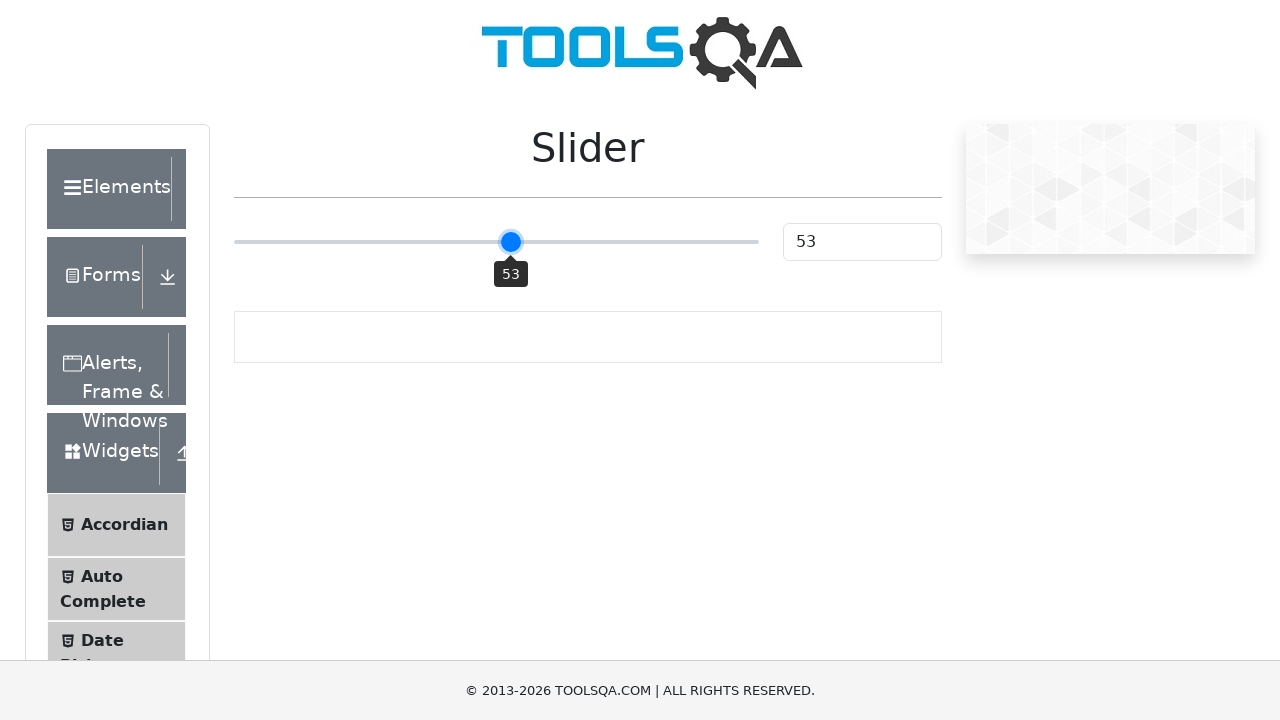

Pressed ArrowRight key on slider (iteration 4/50) on .range-slider
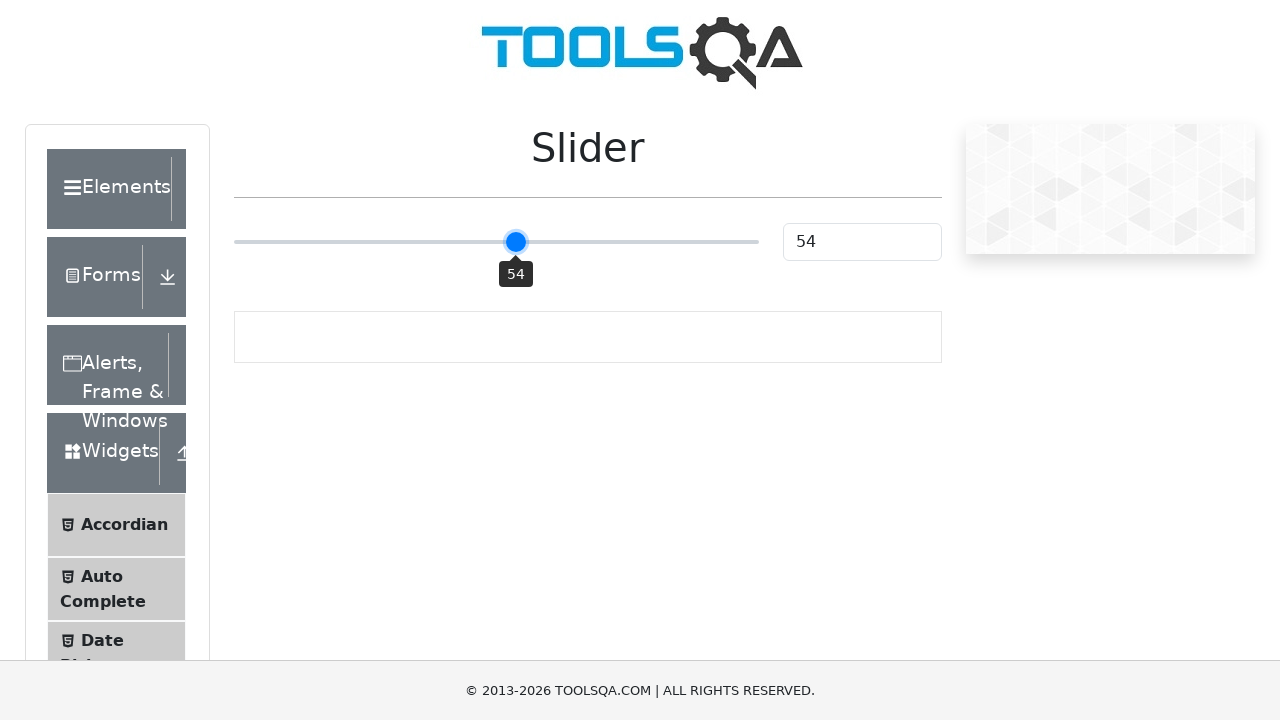

Pressed ArrowRight key on slider (iteration 5/50) on .range-slider
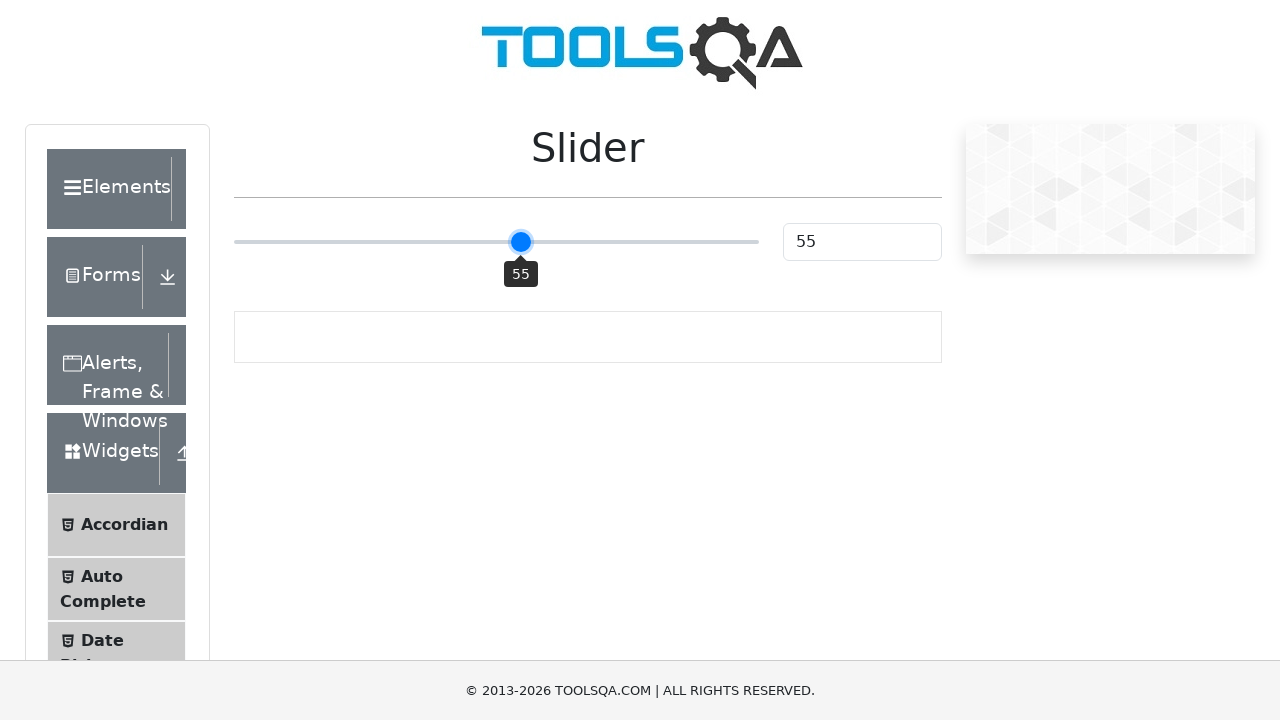

Pressed ArrowRight key on slider (iteration 6/50) on .range-slider
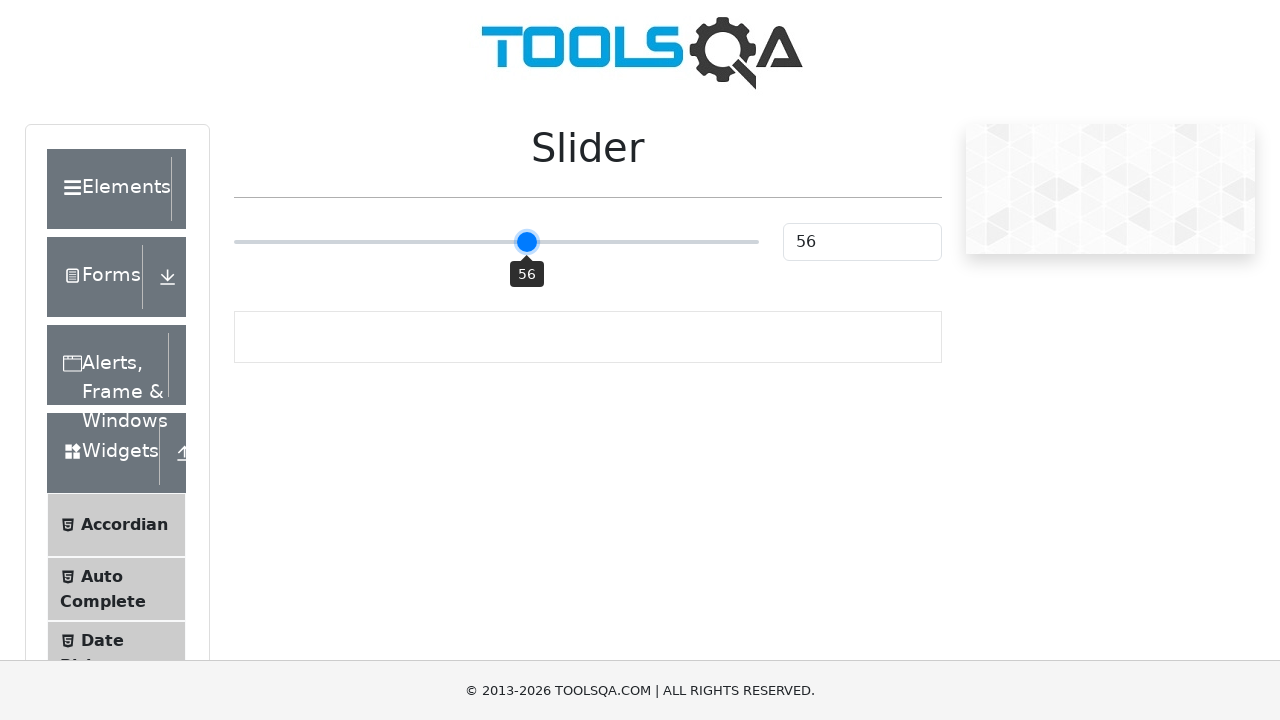

Pressed ArrowRight key on slider (iteration 7/50) on .range-slider
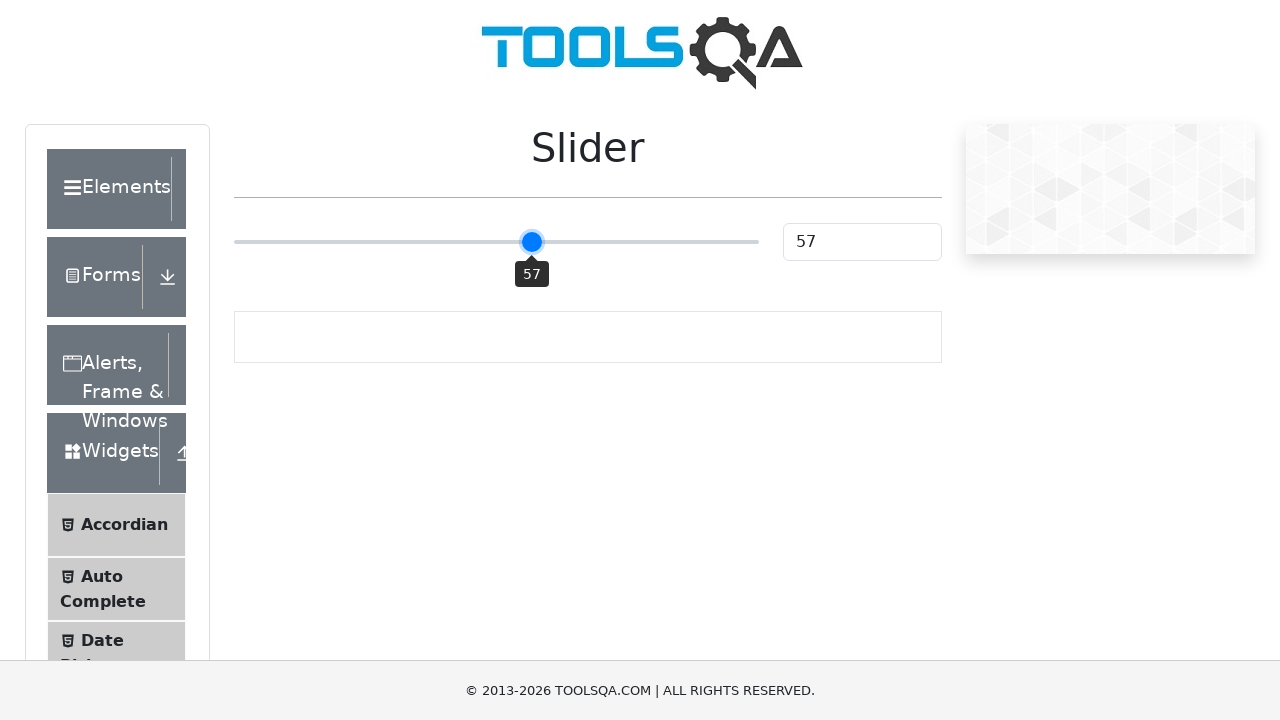

Pressed ArrowRight key on slider (iteration 8/50) on .range-slider
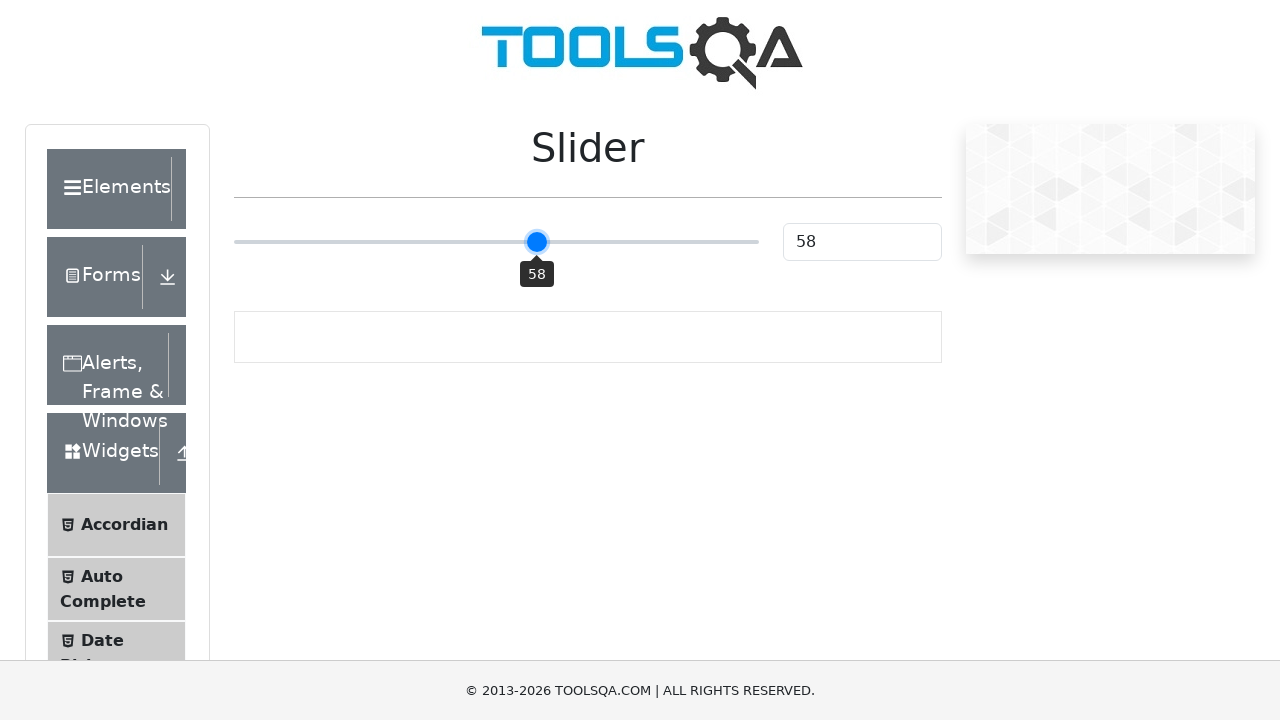

Pressed ArrowRight key on slider (iteration 9/50) on .range-slider
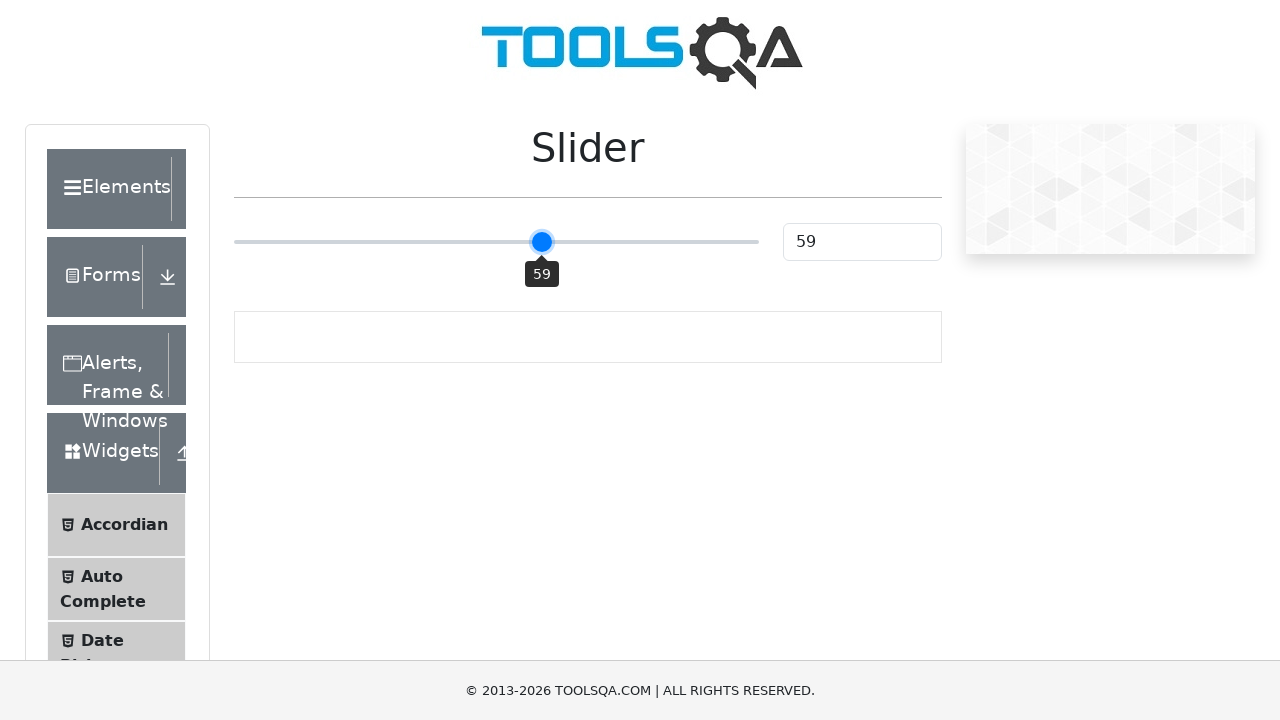

Pressed ArrowRight key on slider (iteration 10/50) on .range-slider
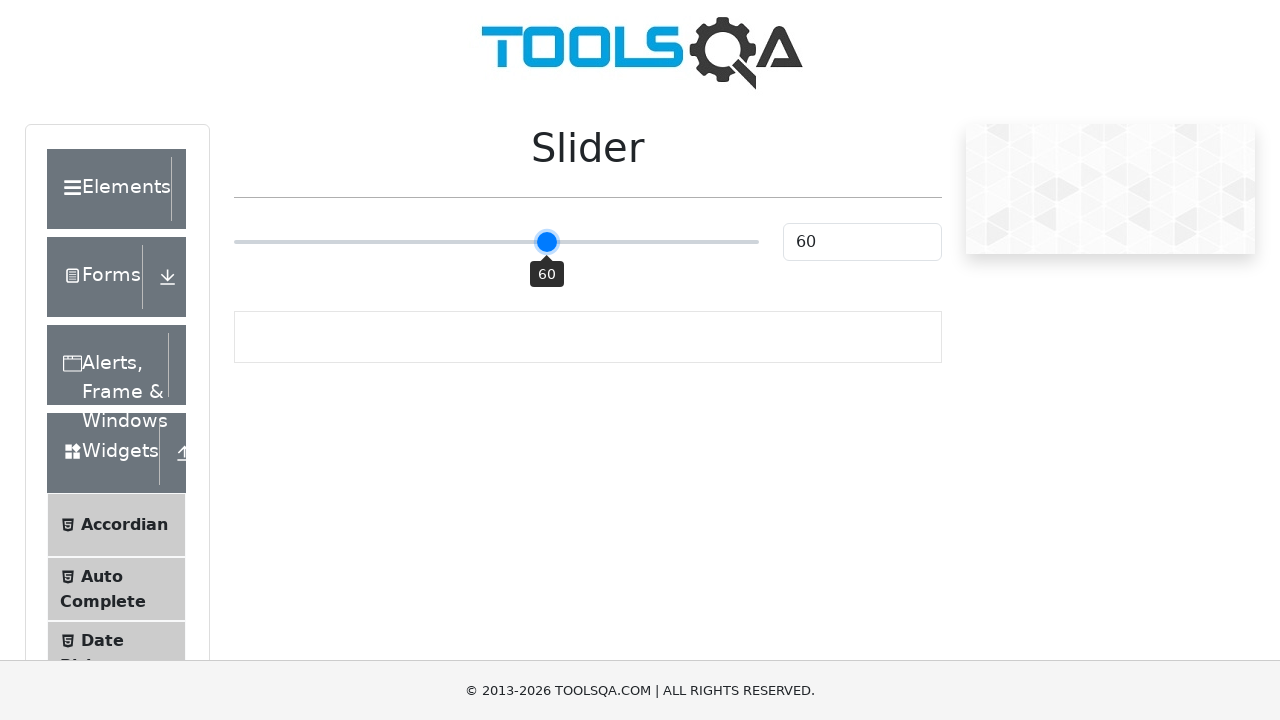

Pressed ArrowRight key on slider (iteration 11/50) on .range-slider
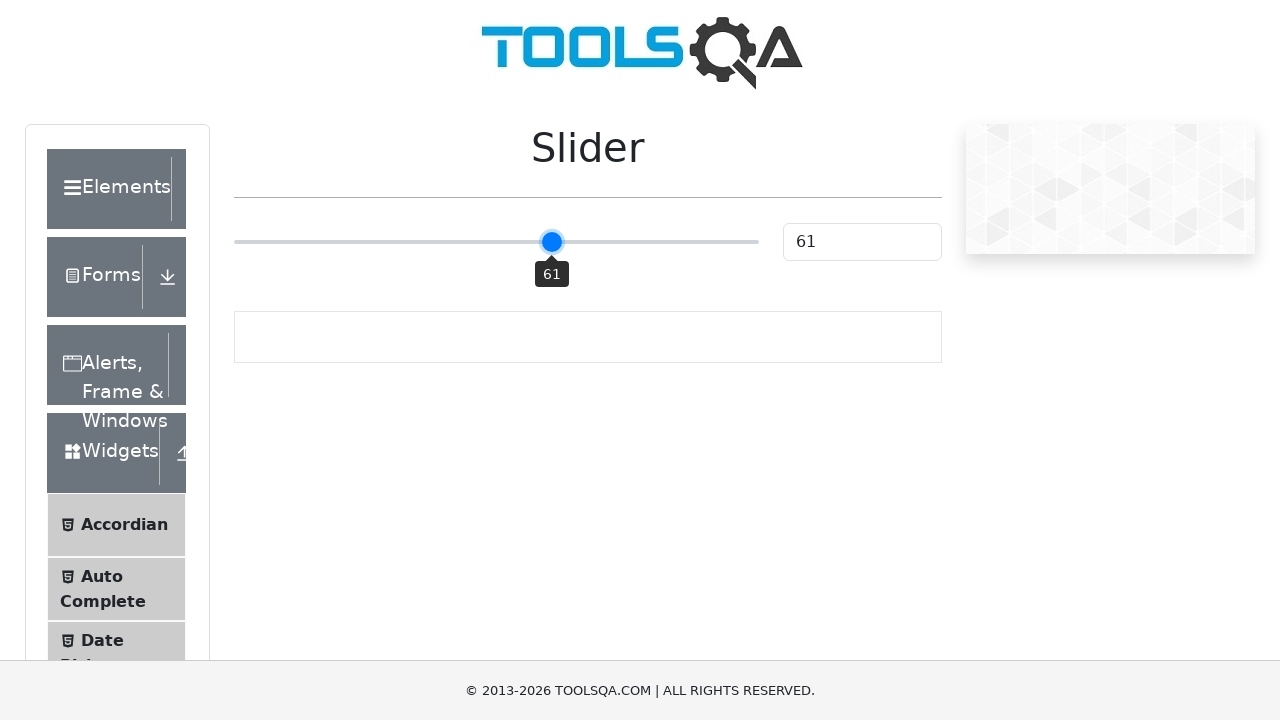

Pressed ArrowRight key on slider (iteration 12/50) on .range-slider
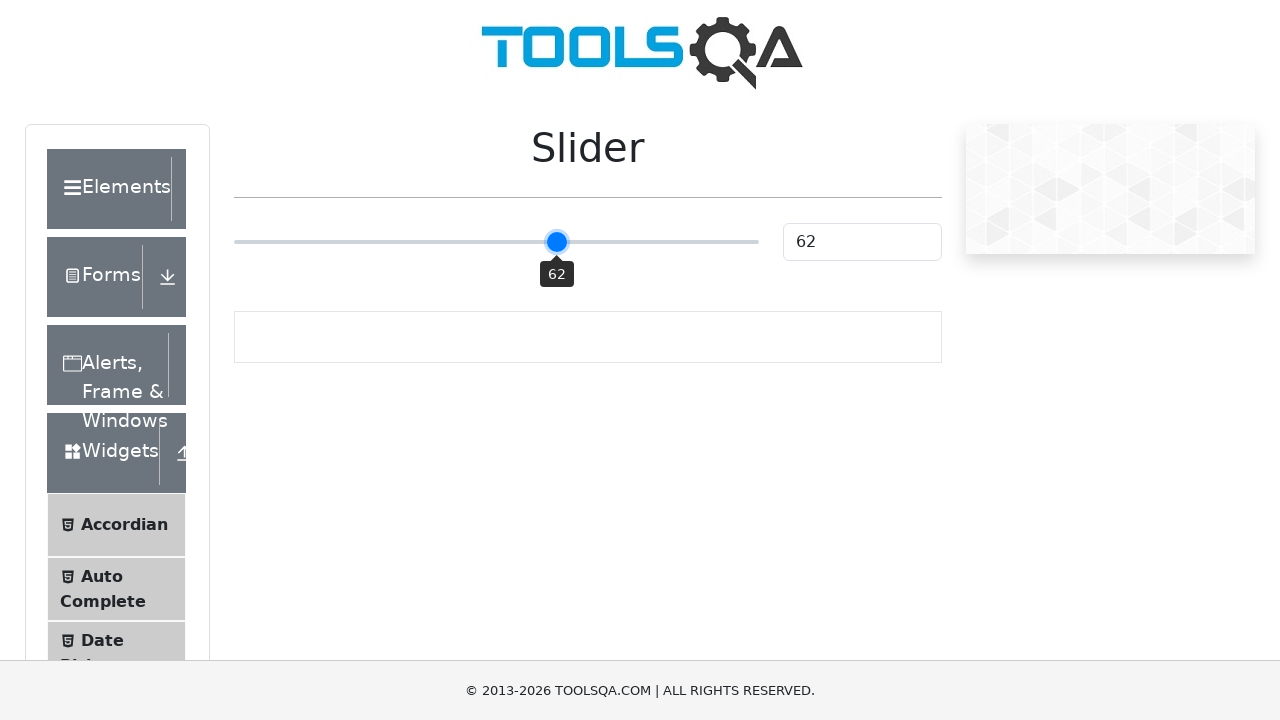

Pressed ArrowRight key on slider (iteration 13/50) on .range-slider
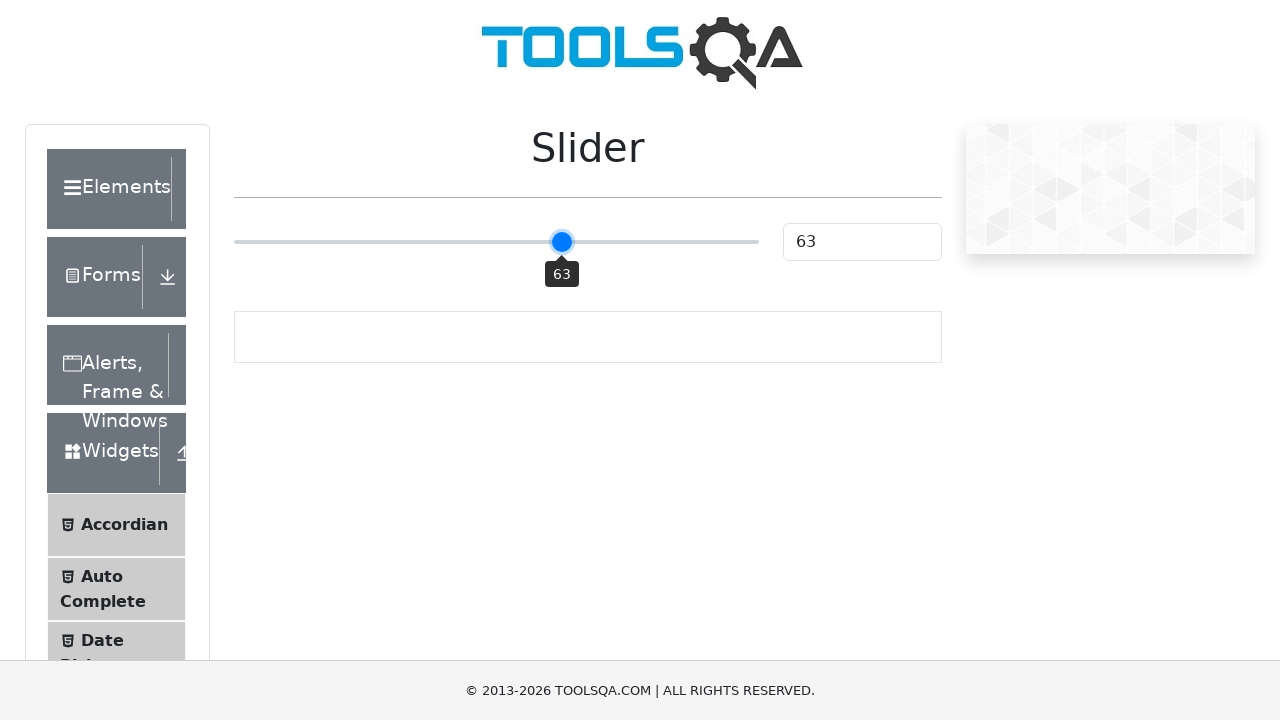

Pressed ArrowRight key on slider (iteration 14/50) on .range-slider
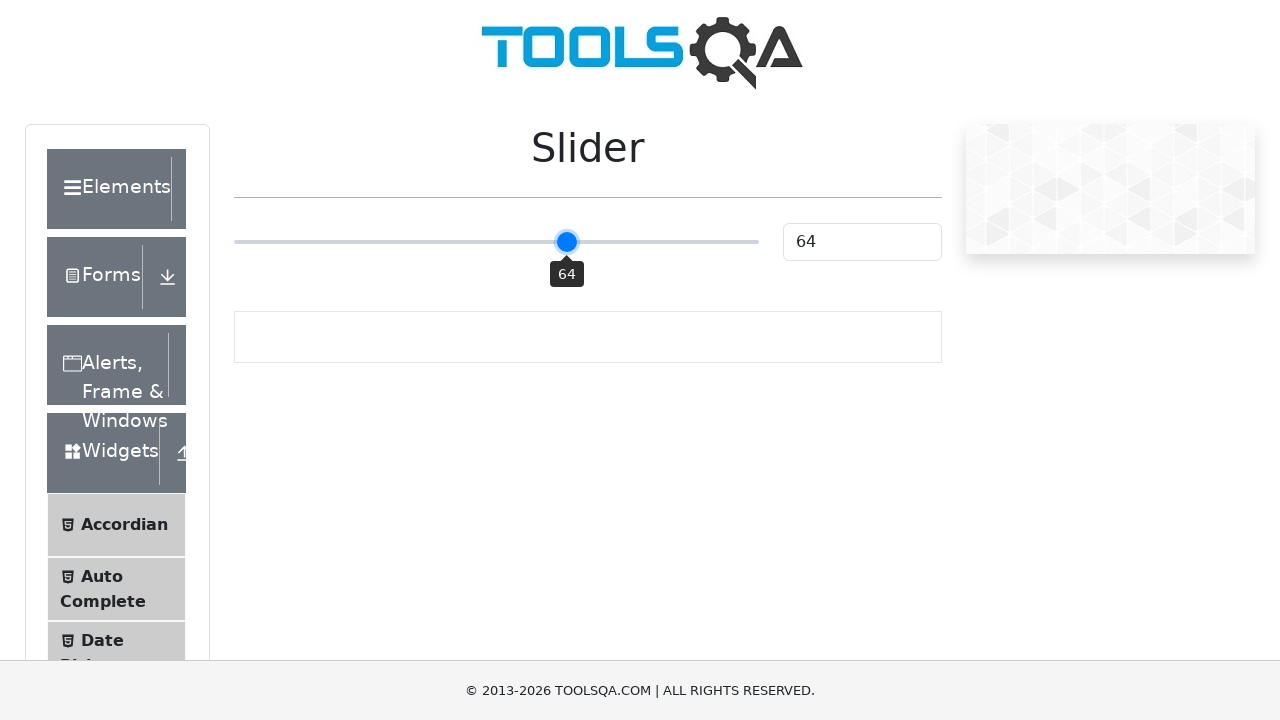

Pressed ArrowRight key on slider (iteration 15/50) on .range-slider
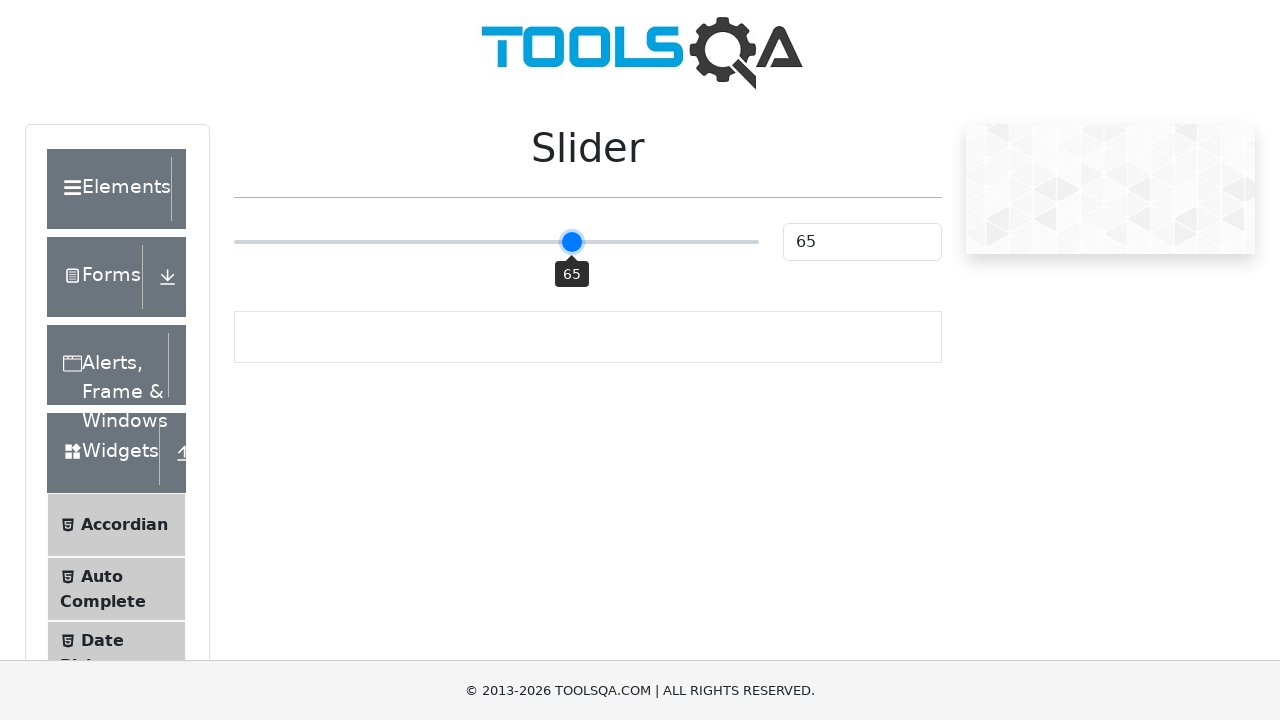

Pressed ArrowRight key on slider (iteration 16/50) on .range-slider
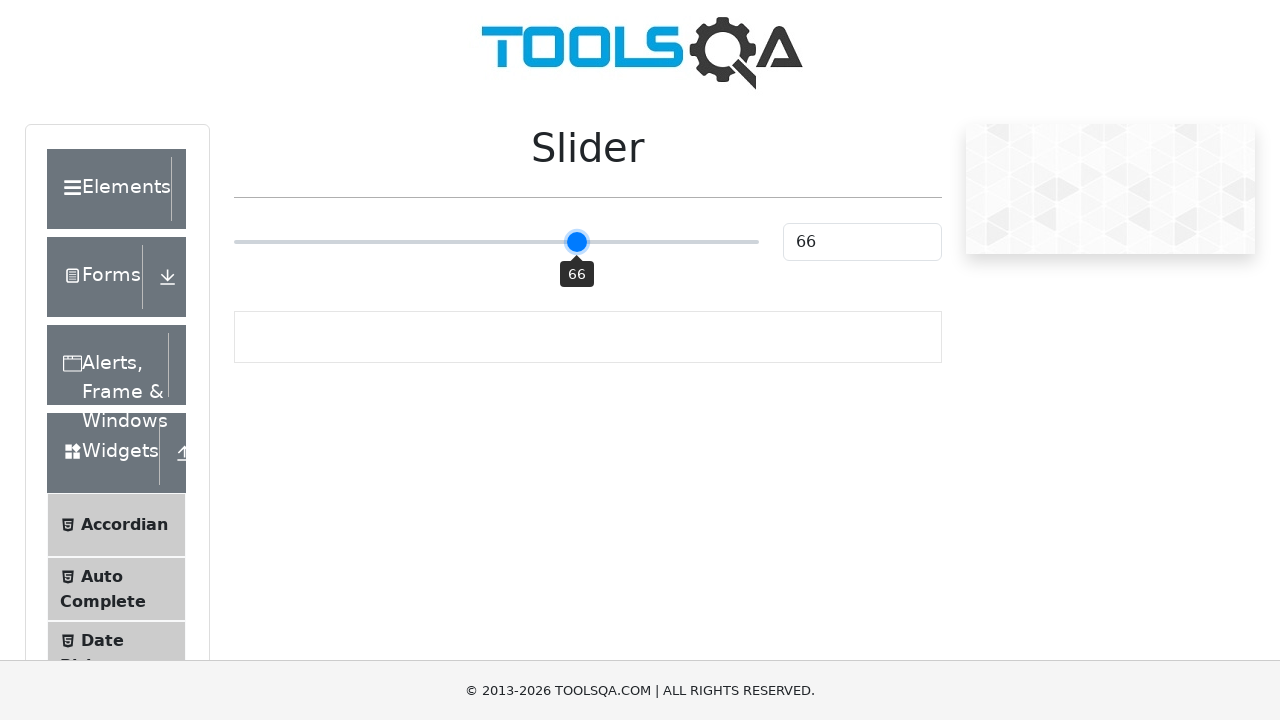

Pressed ArrowRight key on slider (iteration 17/50) on .range-slider
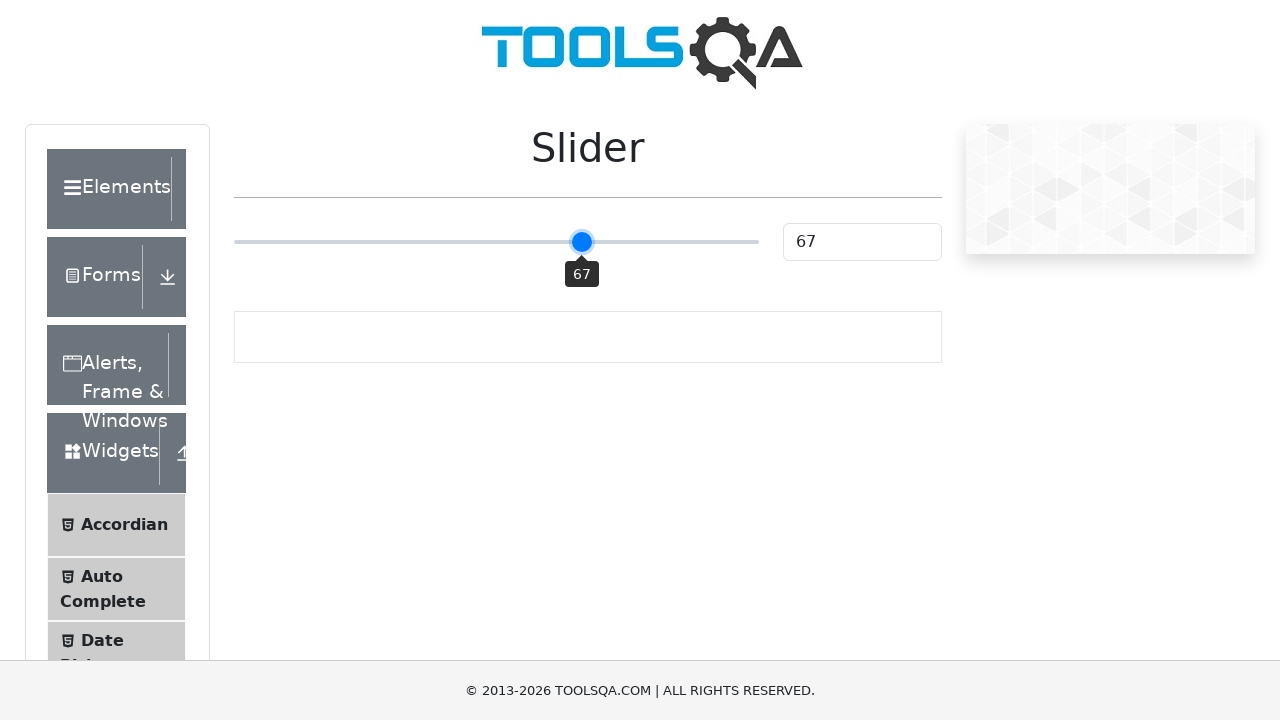

Pressed ArrowRight key on slider (iteration 18/50) on .range-slider
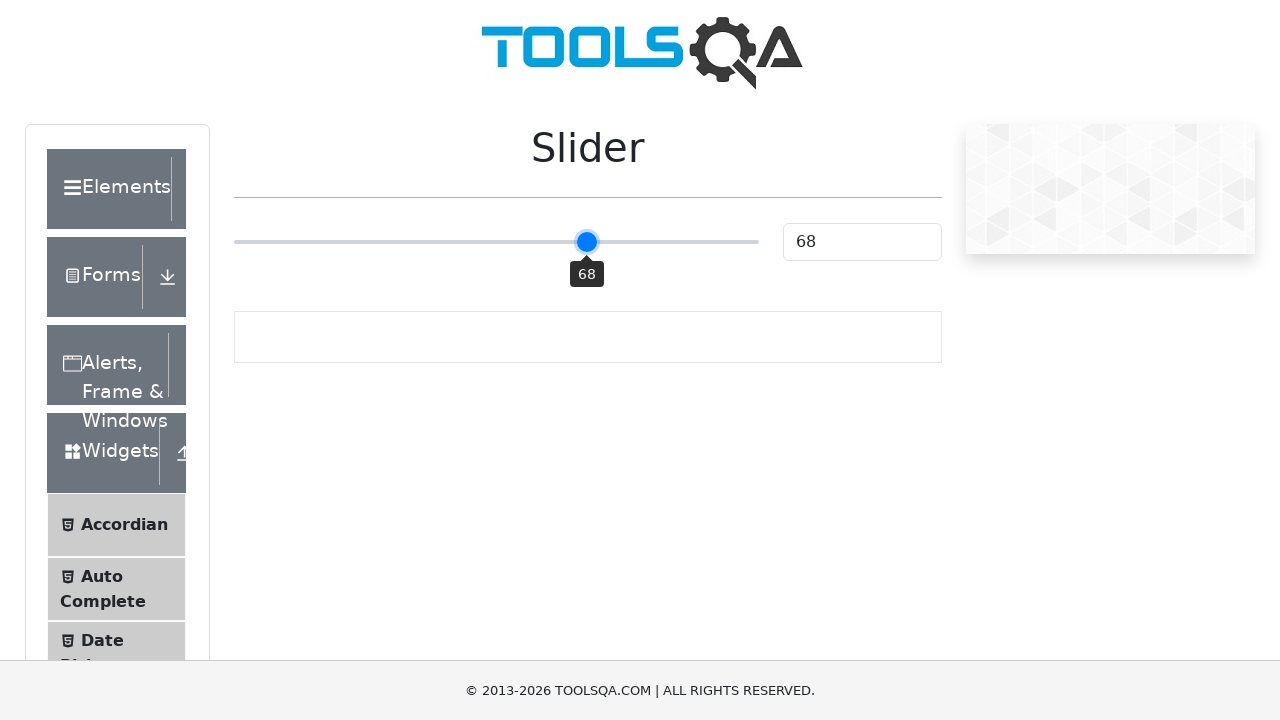

Pressed ArrowRight key on slider (iteration 19/50) on .range-slider
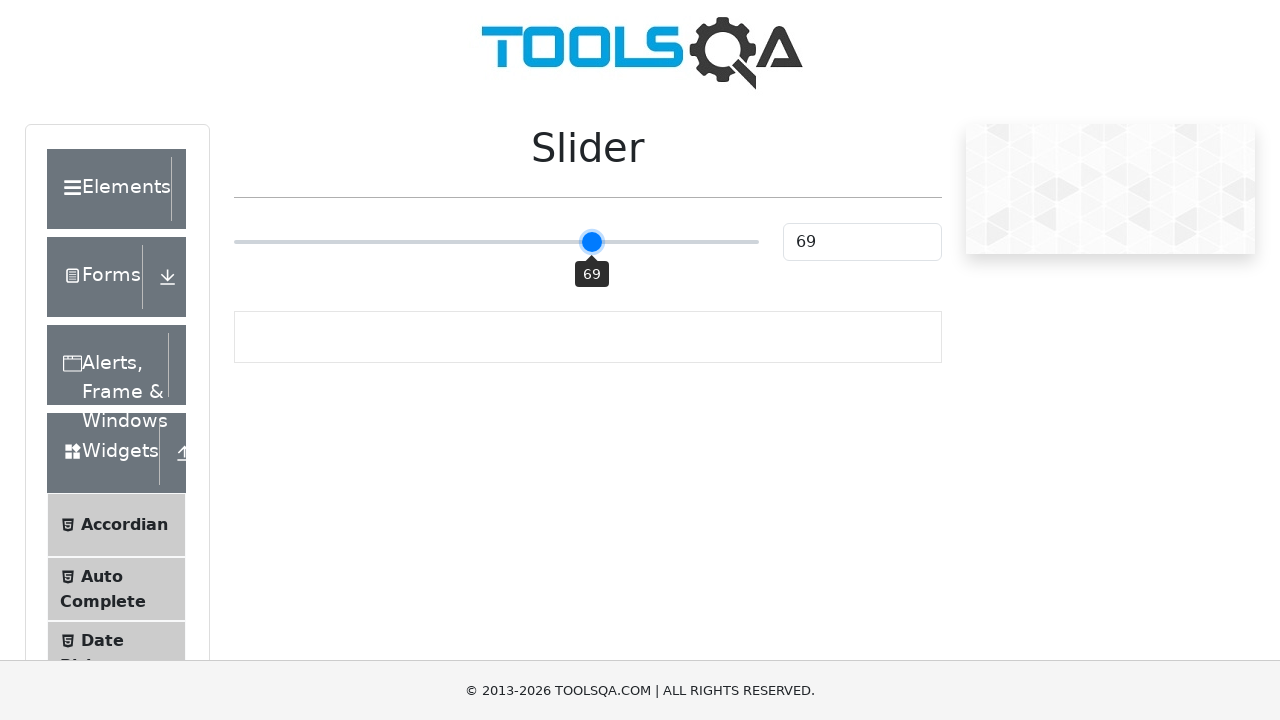

Pressed ArrowRight key on slider (iteration 20/50) on .range-slider
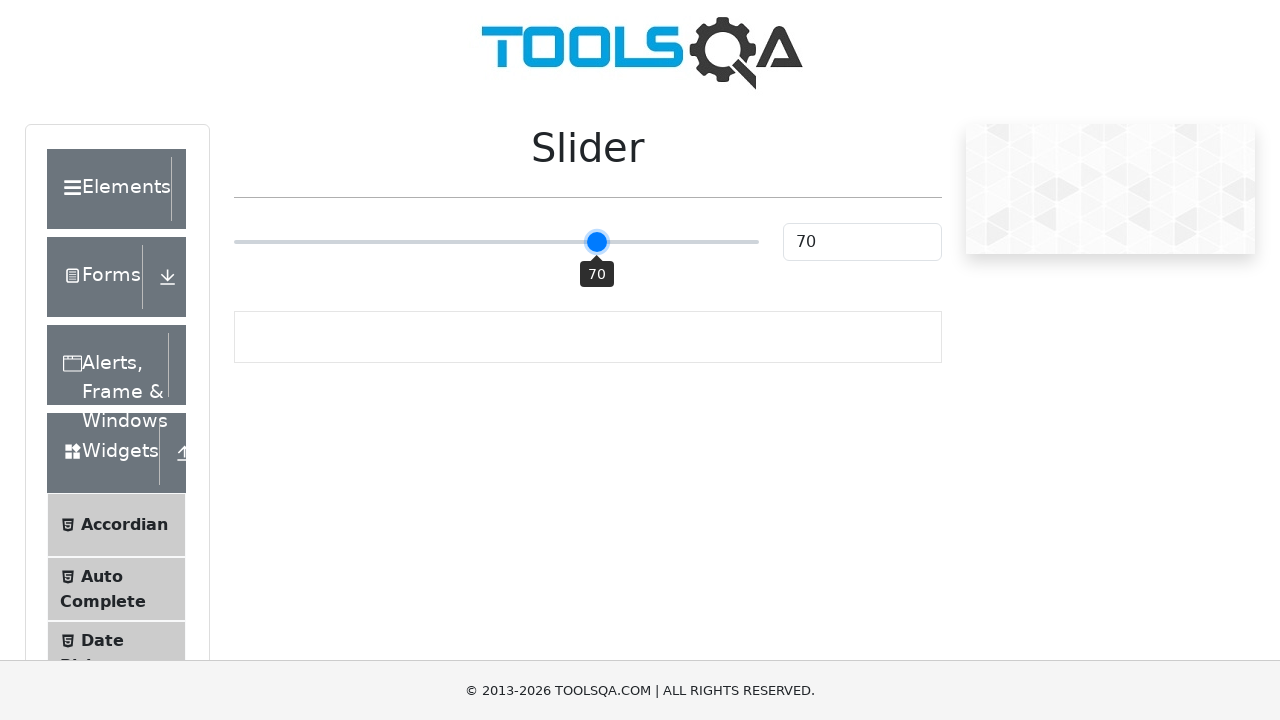

Pressed ArrowRight key on slider (iteration 21/50) on .range-slider
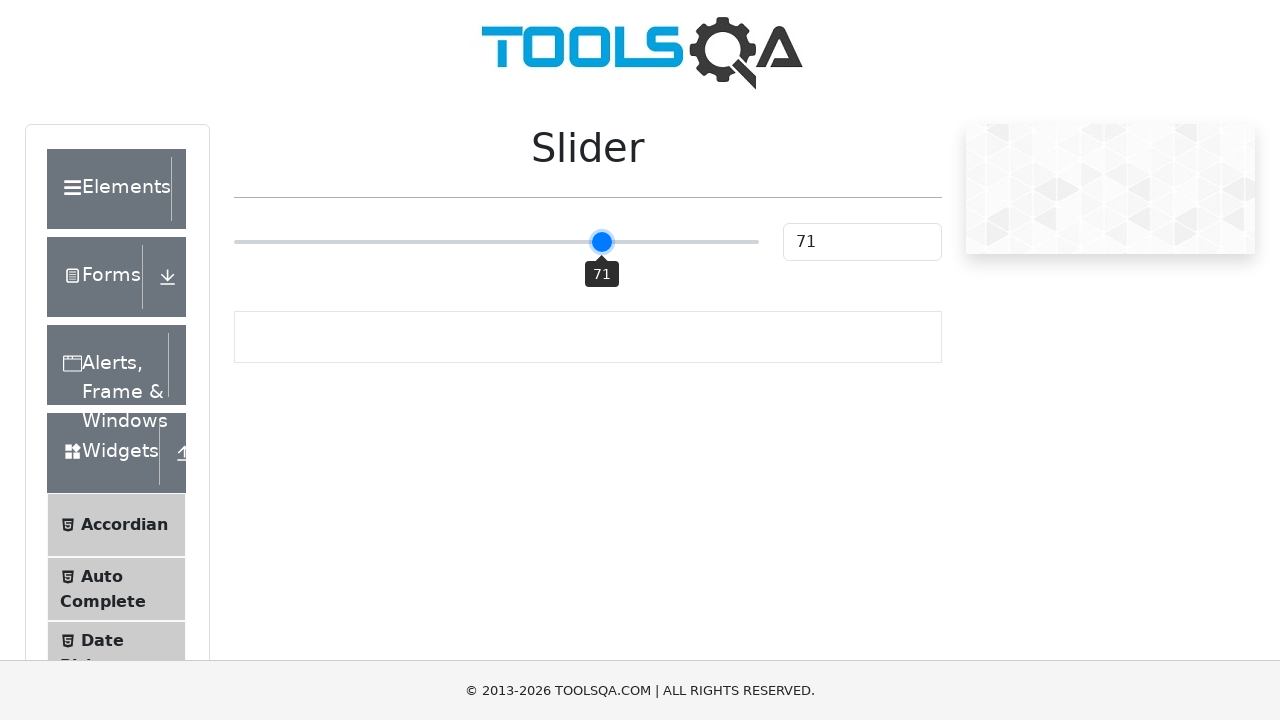

Pressed ArrowRight key on slider (iteration 22/50) on .range-slider
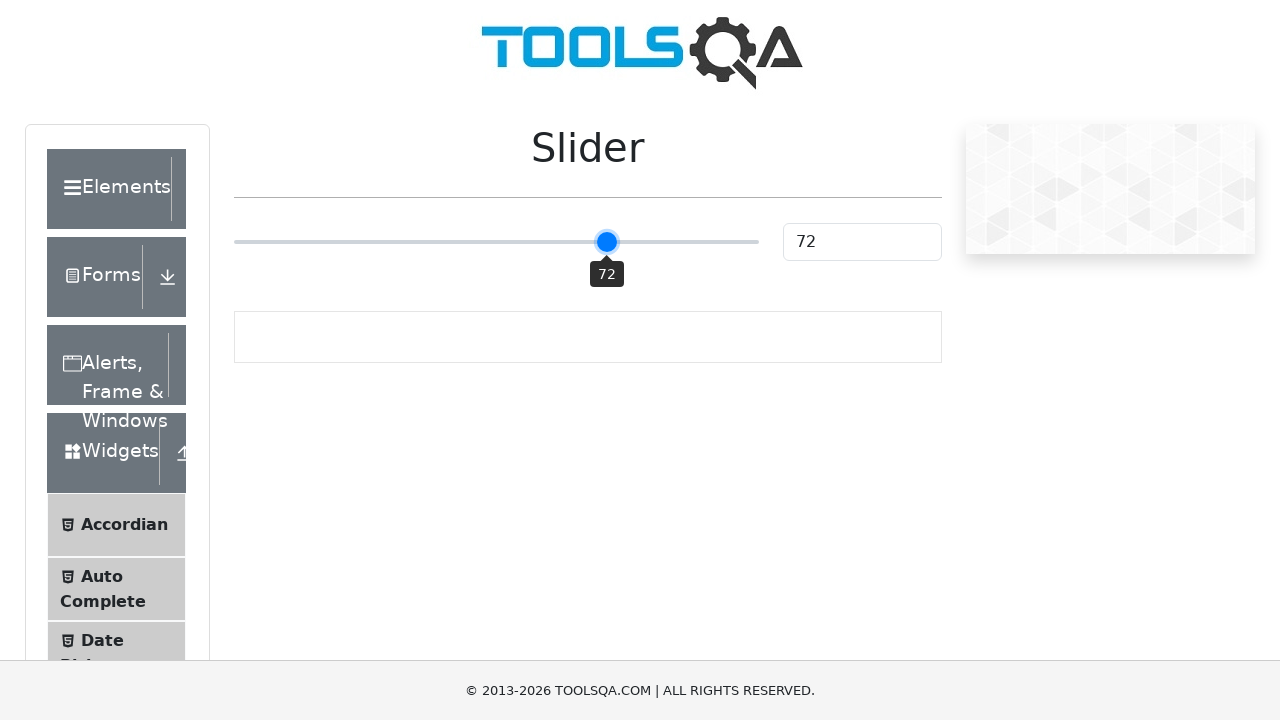

Pressed ArrowRight key on slider (iteration 23/50) on .range-slider
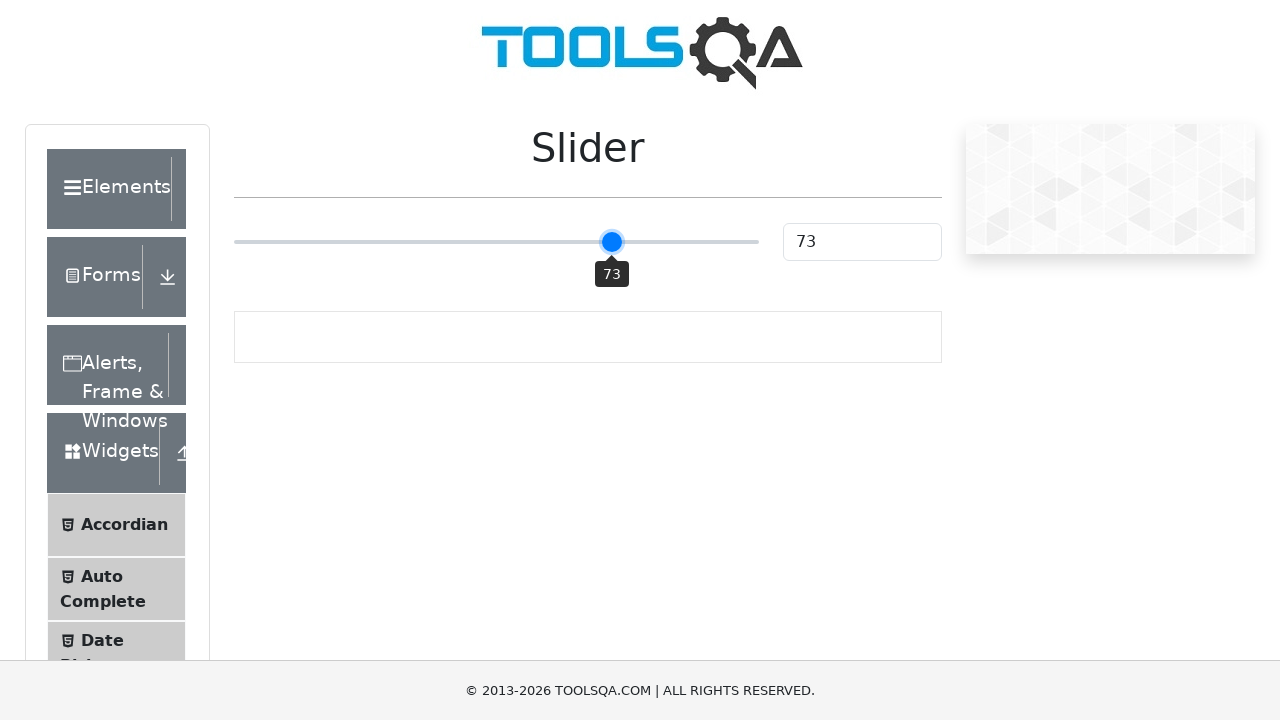

Pressed ArrowRight key on slider (iteration 24/50) on .range-slider
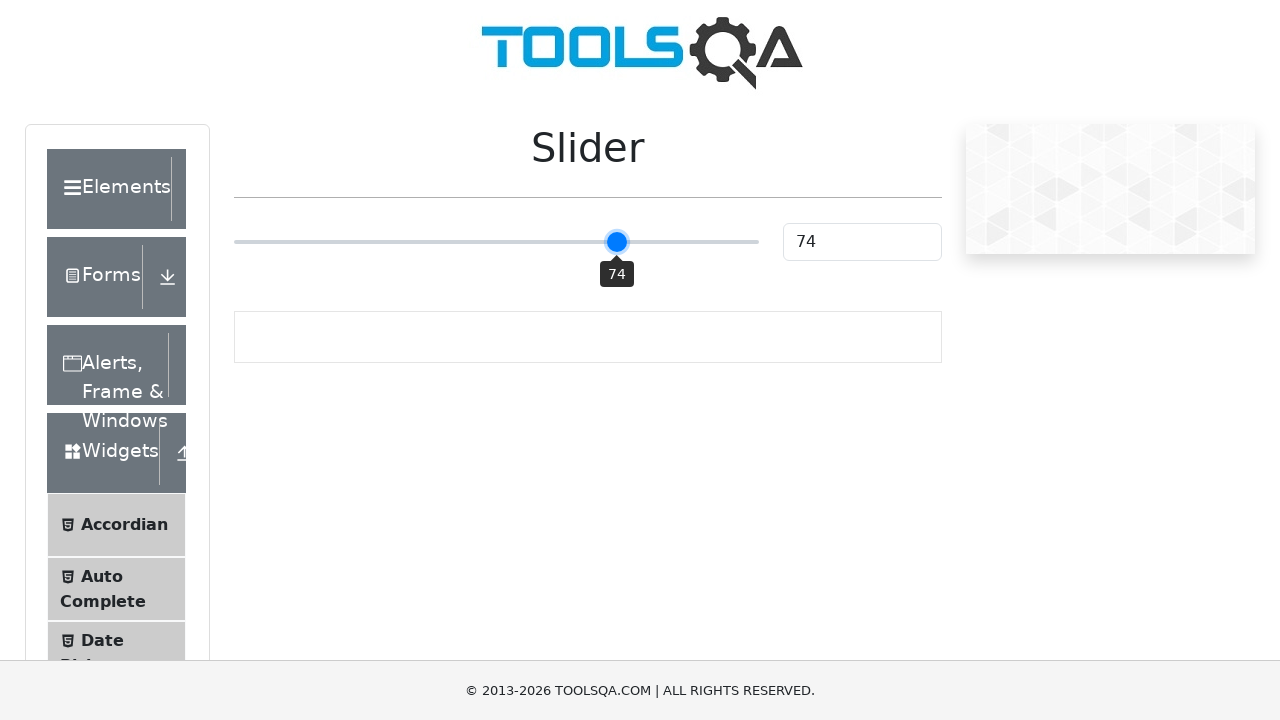

Pressed ArrowRight key on slider (iteration 25/50) on .range-slider
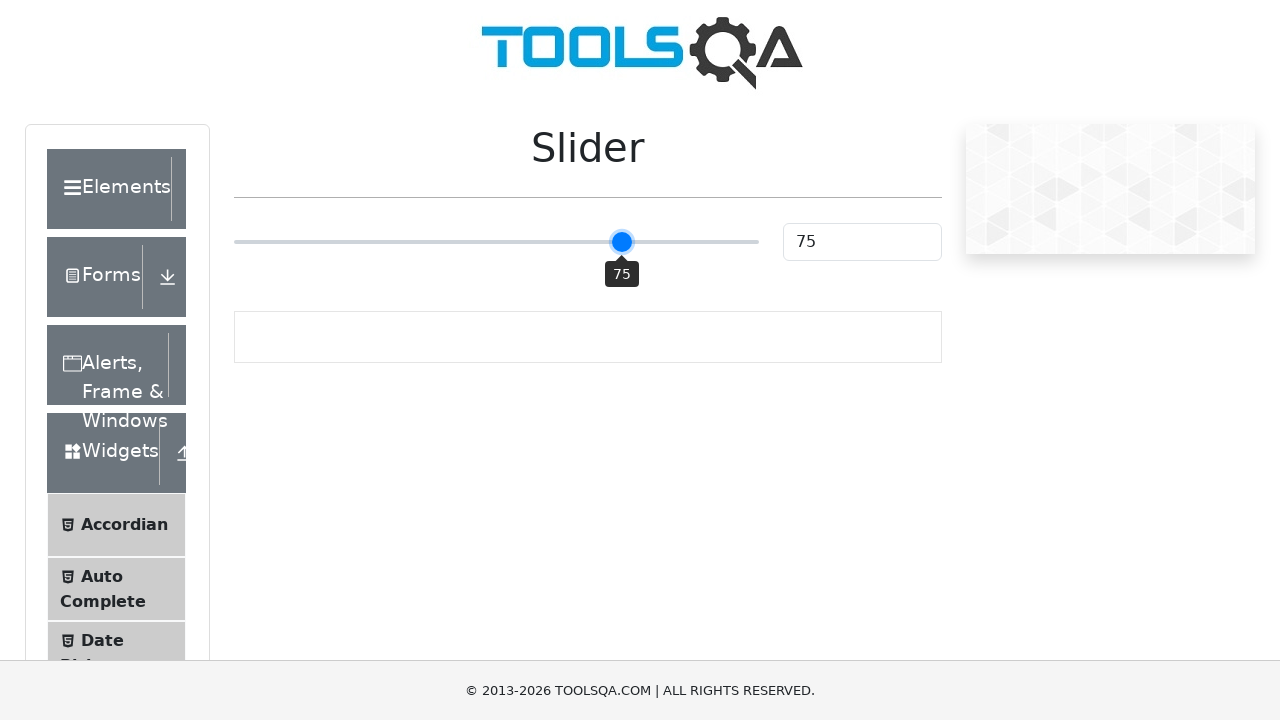

Pressed ArrowRight key on slider (iteration 26/50) on .range-slider
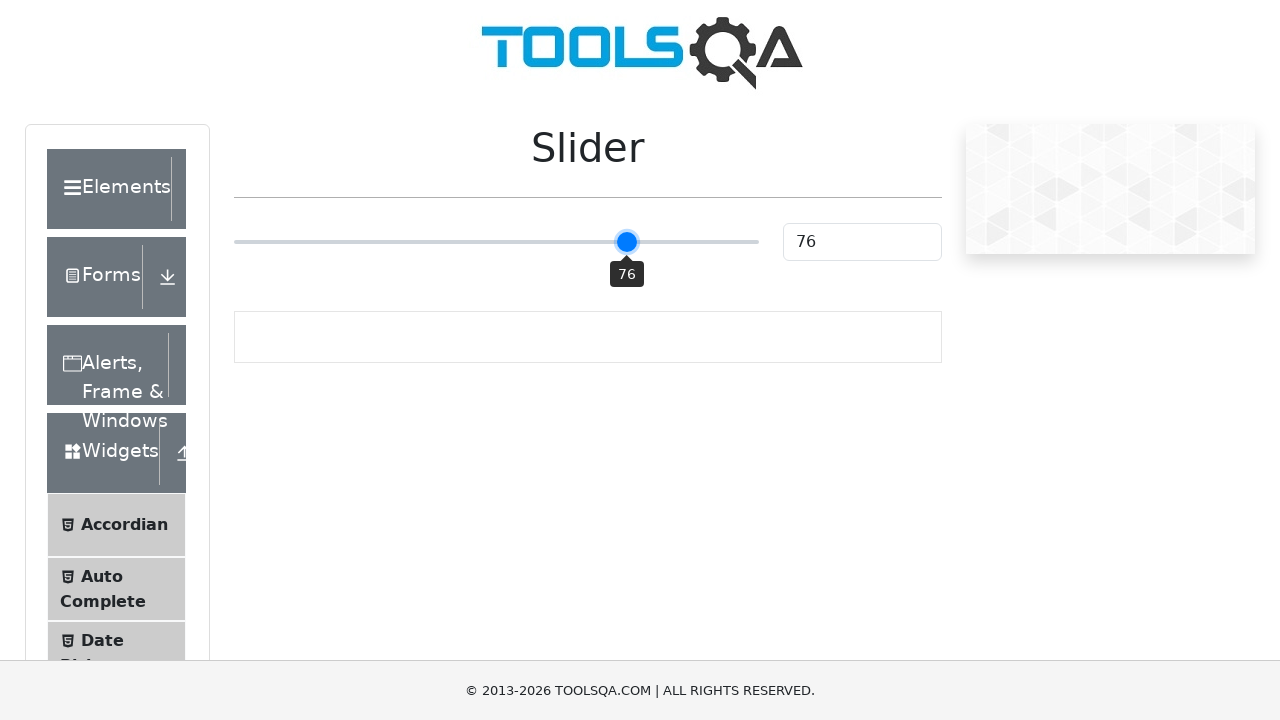

Pressed ArrowRight key on slider (iteration 27/50) on .range-slider
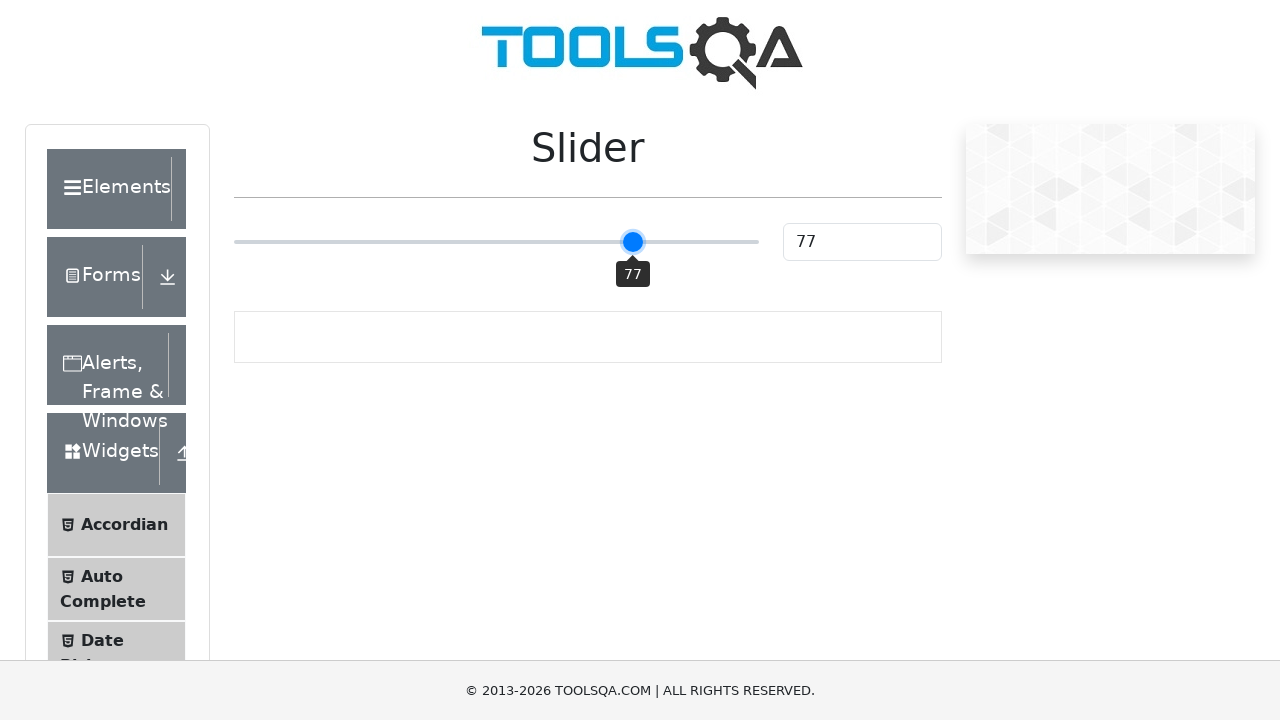

Pressed ArrowRight key on slider (iteration 28/50) on .range-slider
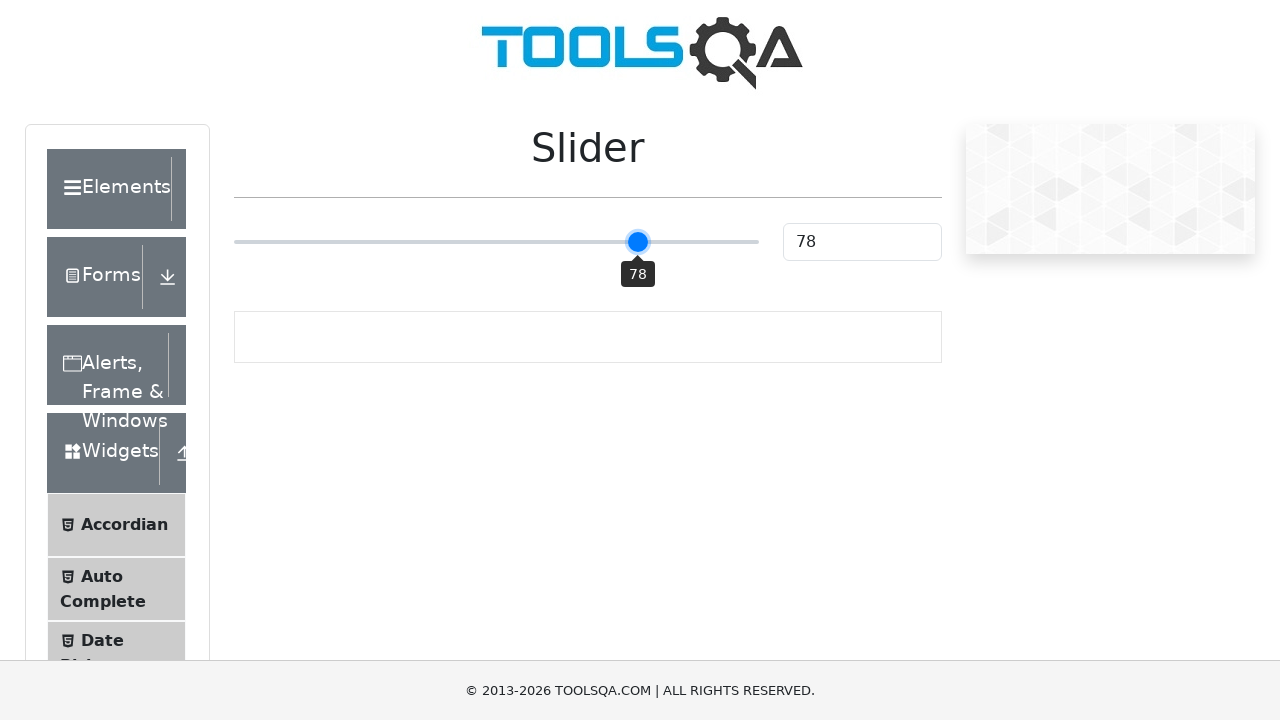

Pressed ArrowRight key on slider (iteration 29/50) on .range-slider
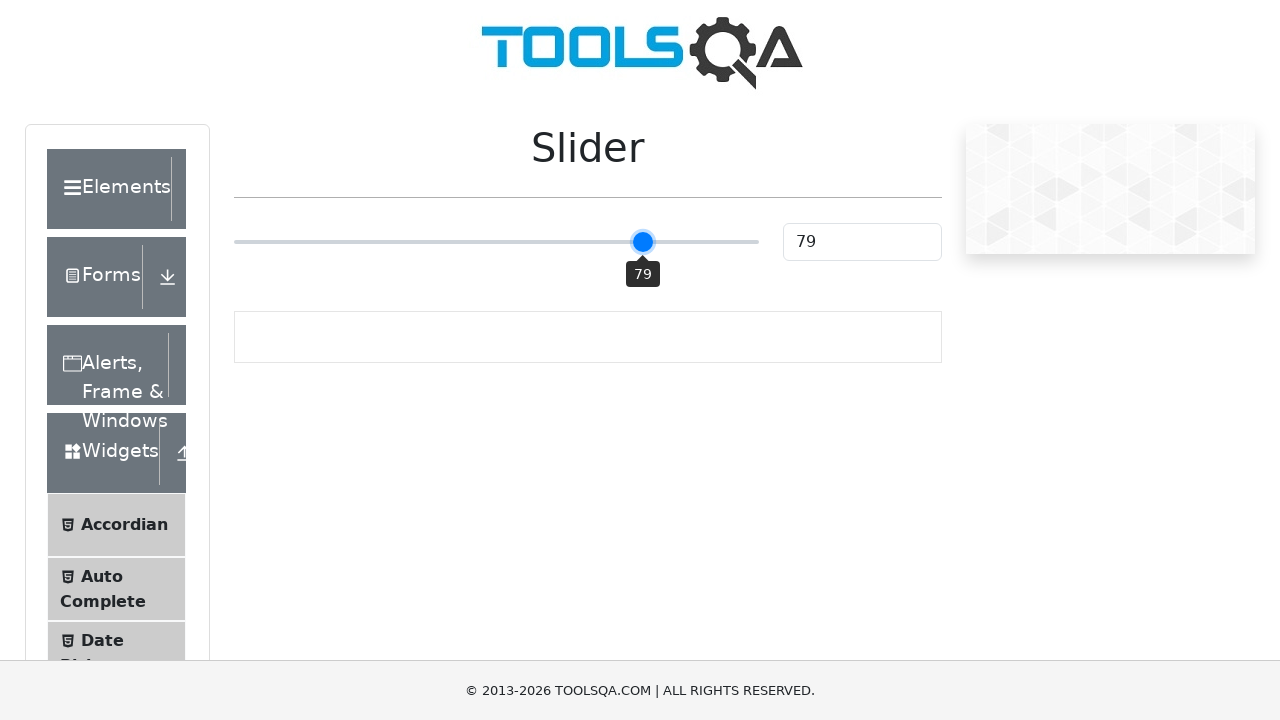

Pressed ArrowRight key on slider (iteration 30/50) on .range-slider
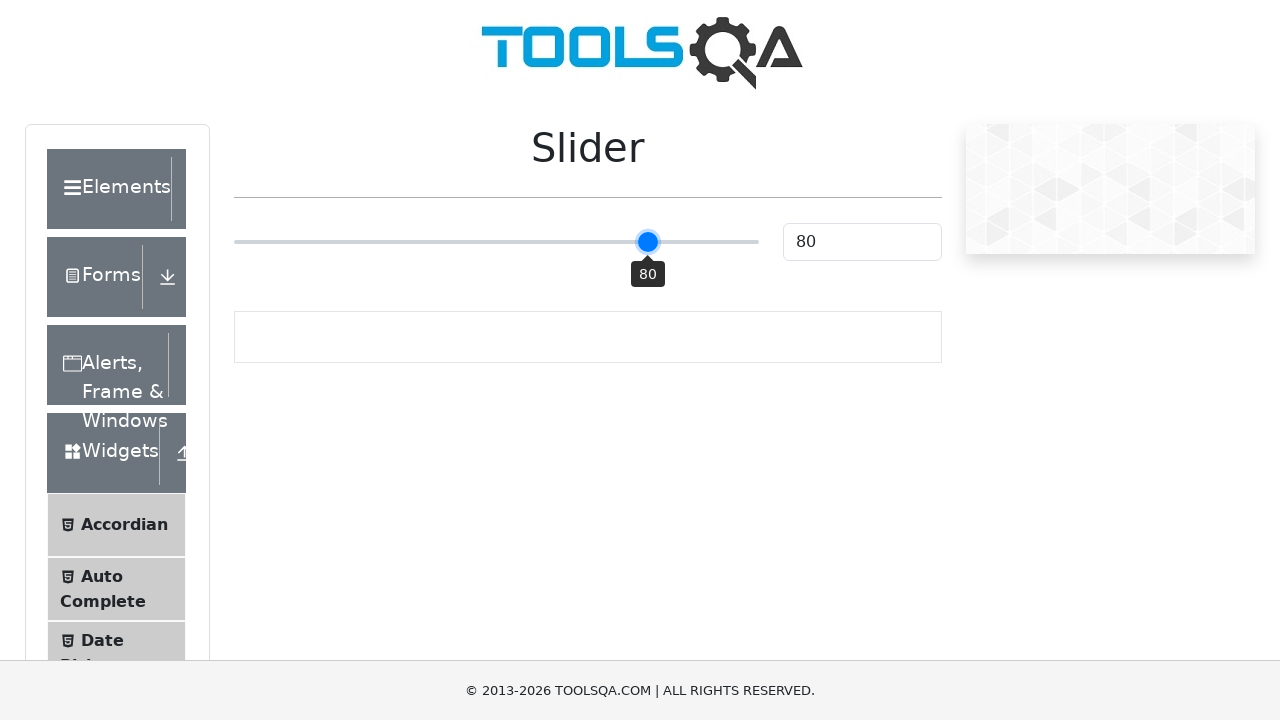

Pressed ArrowRight key on slider (iteration 31/50) on .range-slider
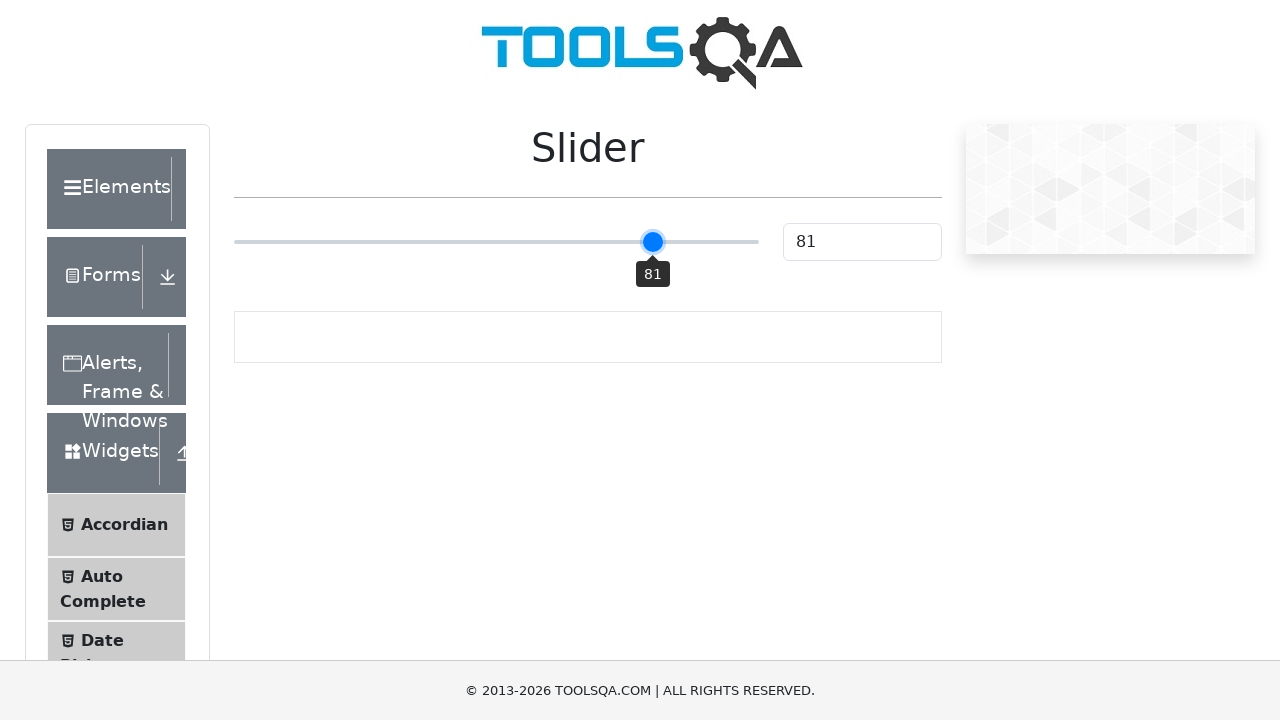

Pressed ArrowRight key on slider (iteration 32/50) on .range-slider
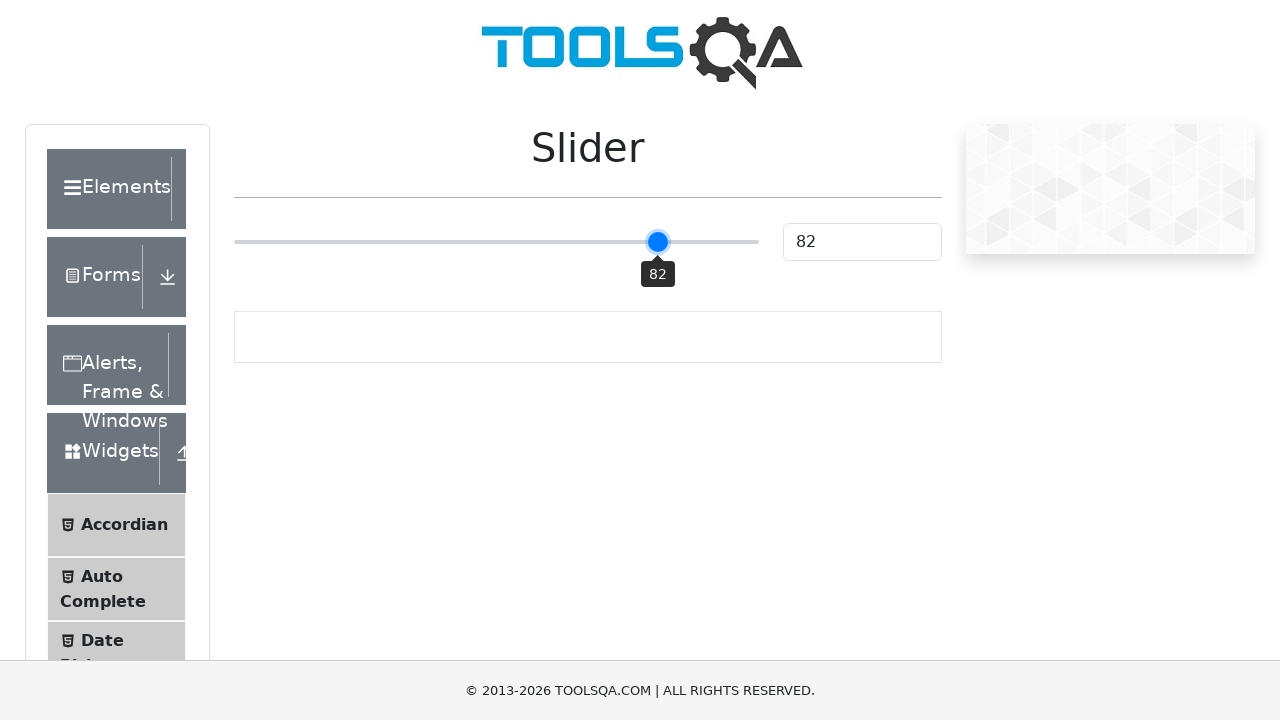

Pressed ArrowRight key on slider (iteration 33/50) on .range-slider
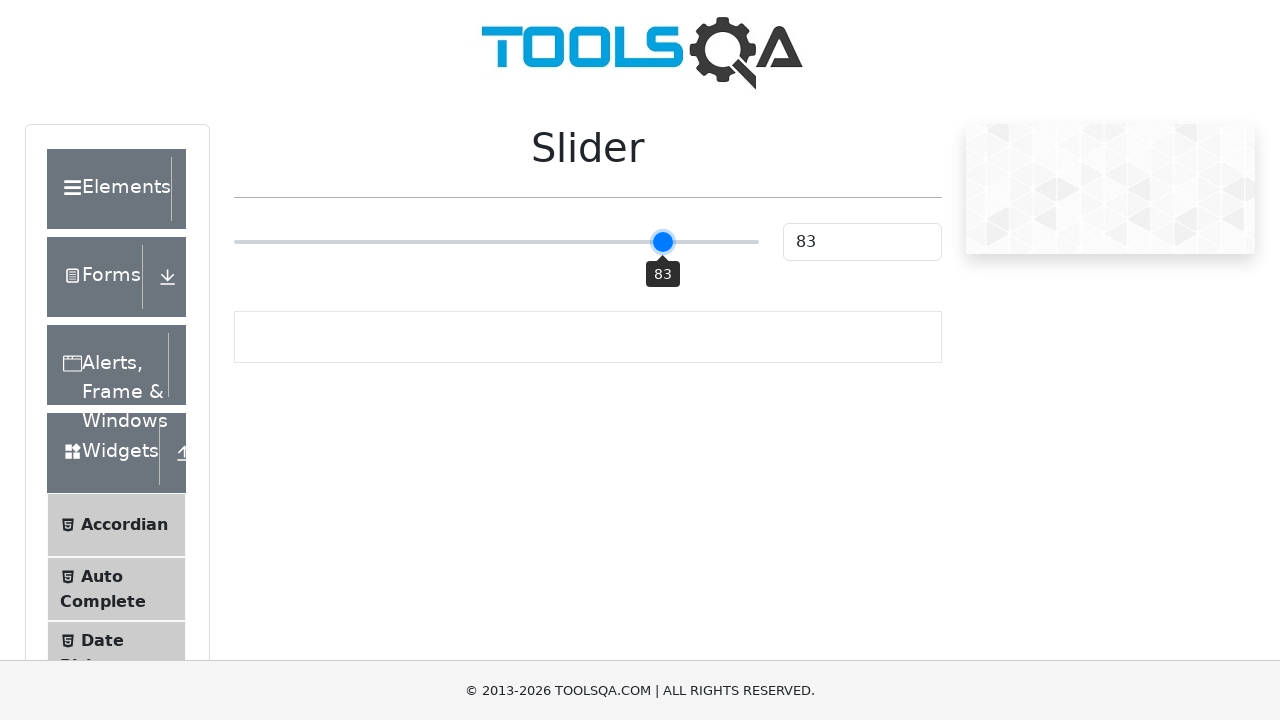

Pressed ArrowRight key on slider (iteration 34/50) on .range-slider
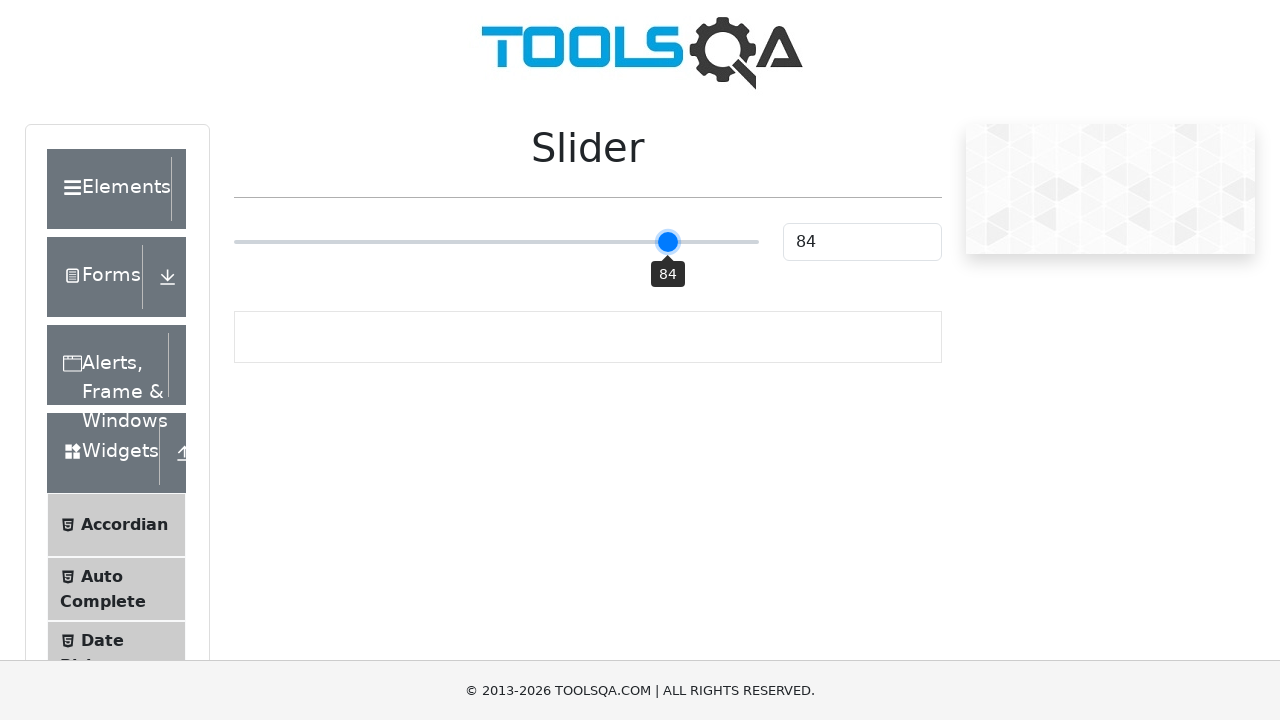

Pressed ArrowRight key on slider (iteration 35/50) on .range-slider
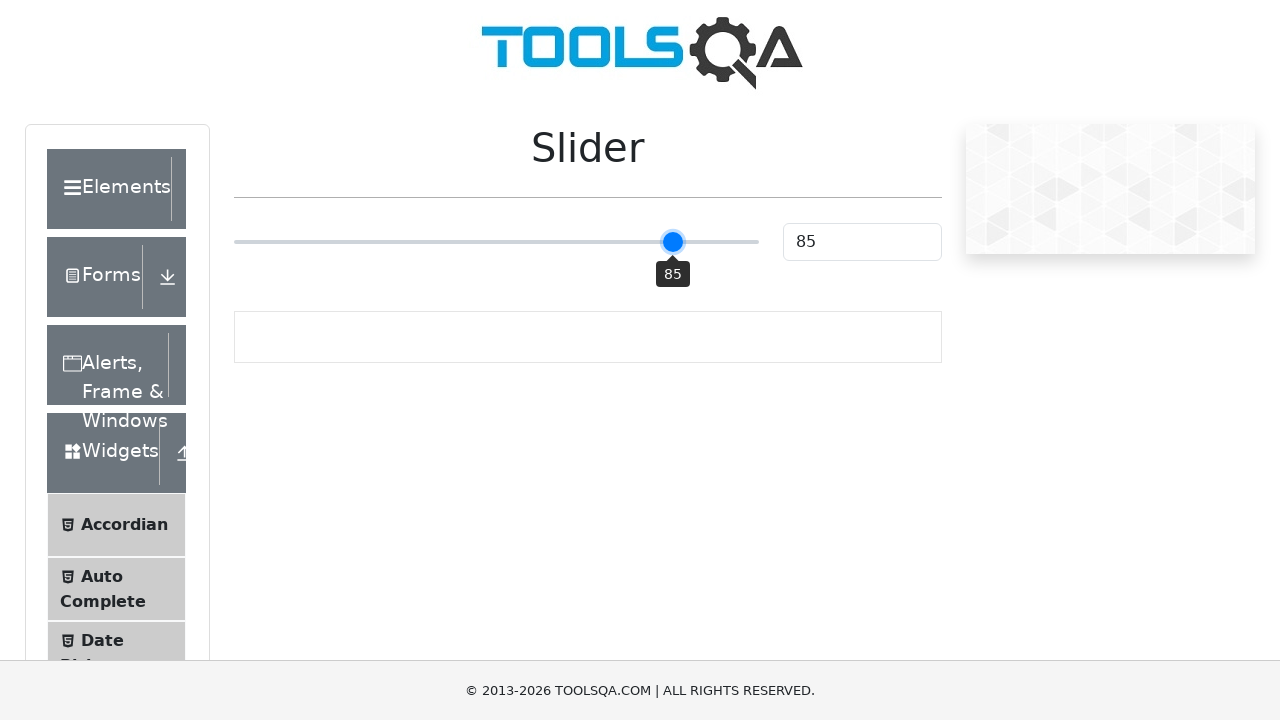

Pressed ArrowRight key on slider (iteration 36/50) on .range-slider
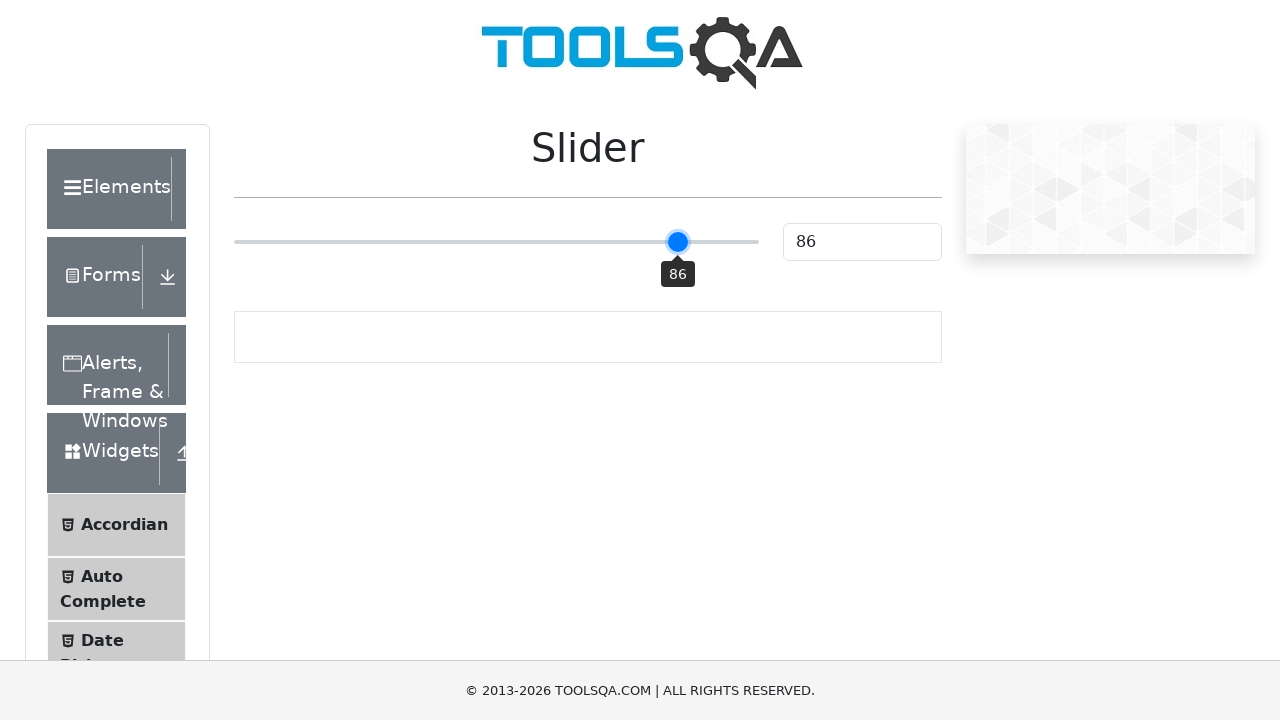

Pressed ArrowRight key on slider (iteration 37/50) on .range-slider
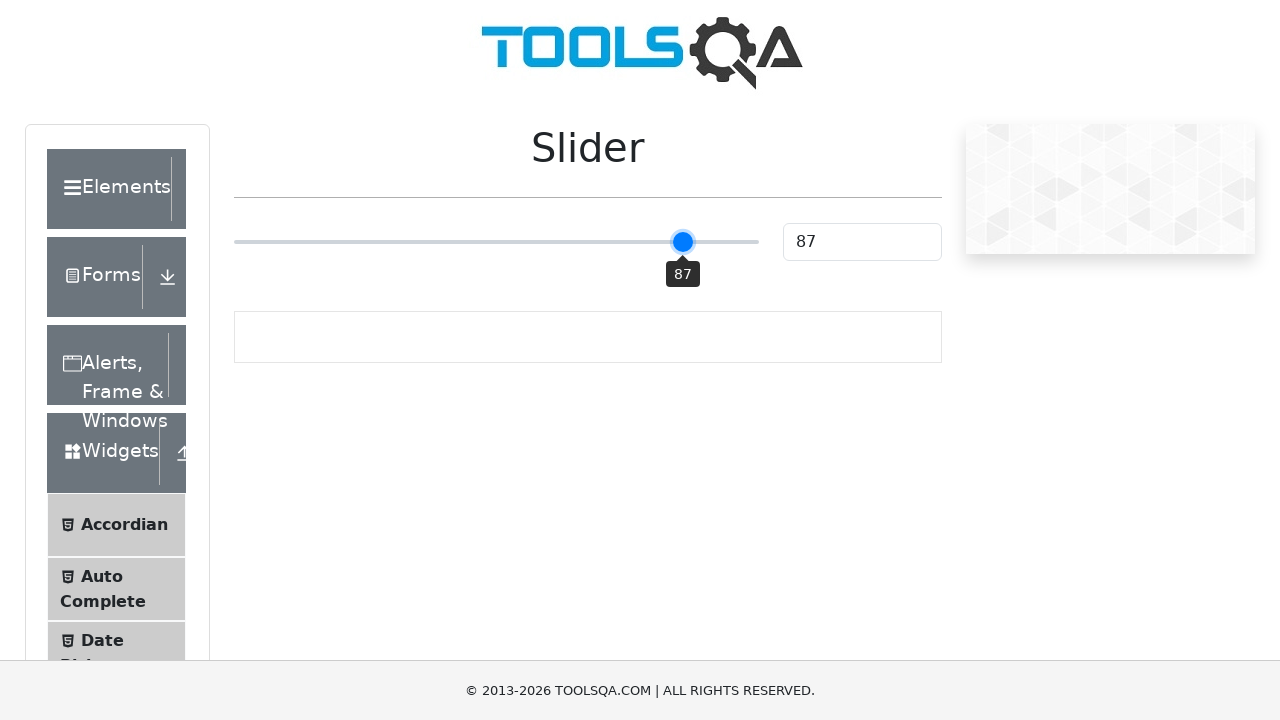

Pressed ArrowRight key on slider (iteration 38/50) on .range-slider
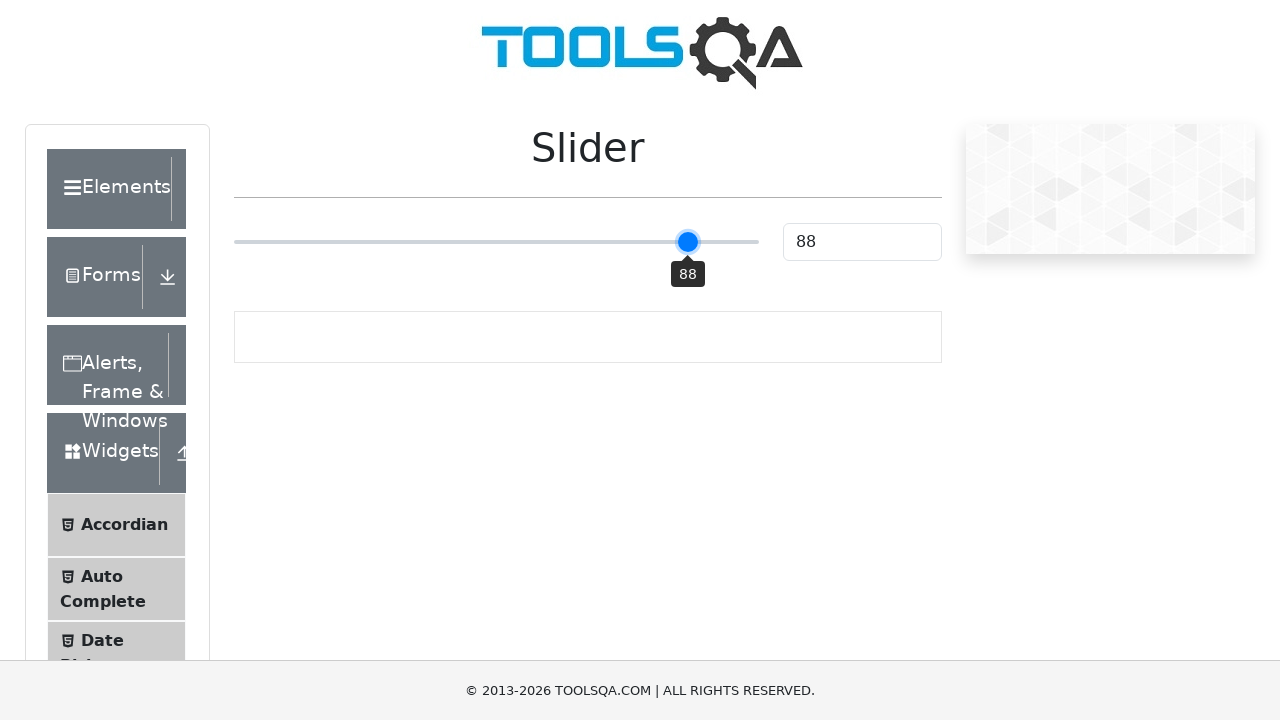

Pressed ArrowRight key on slider (iteration 39/50) on .range-slider
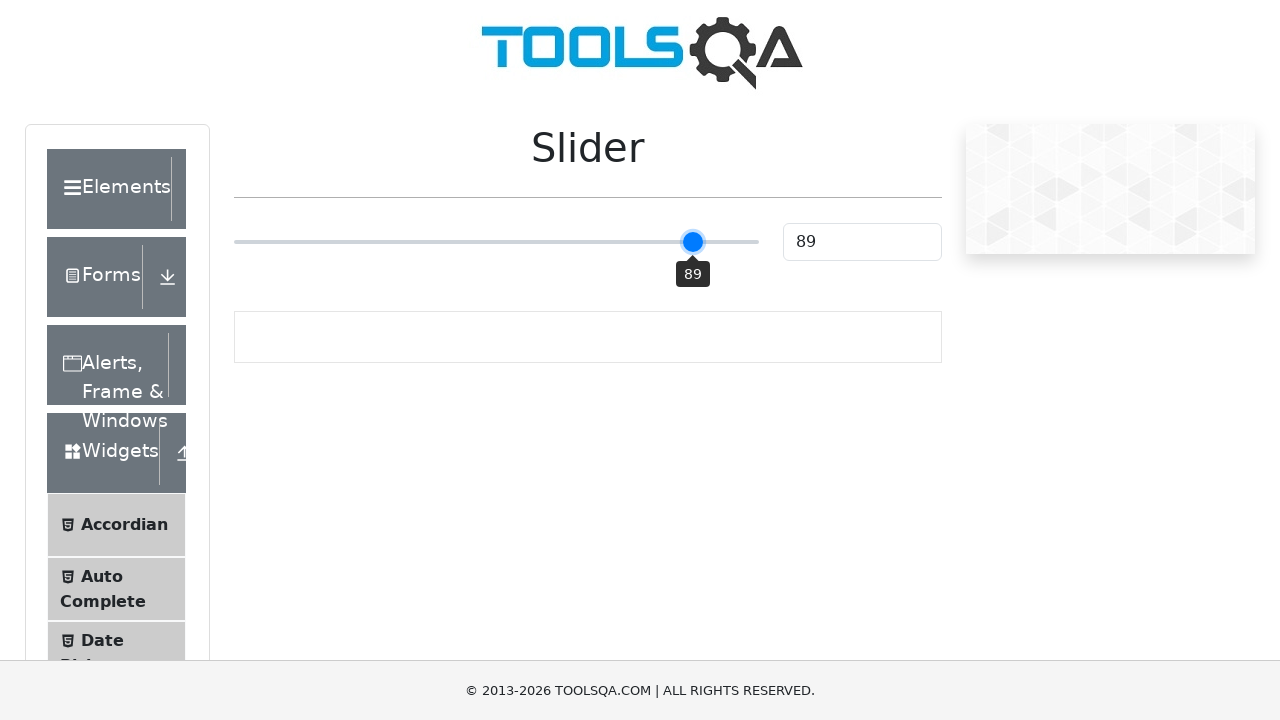

Pressed ArrowRight key on slider (iteration 40/50) on .range-slider
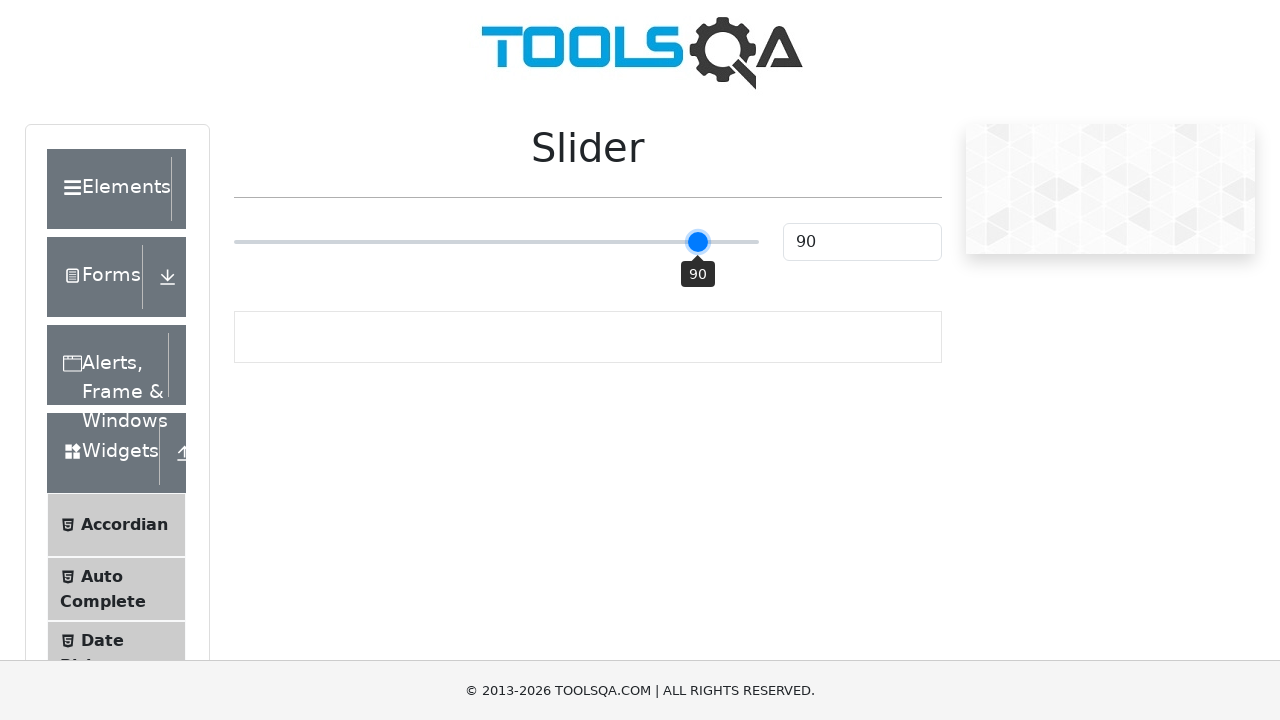

Pressed ArrowRight key on slider (iteration 41/50) on .range-slider
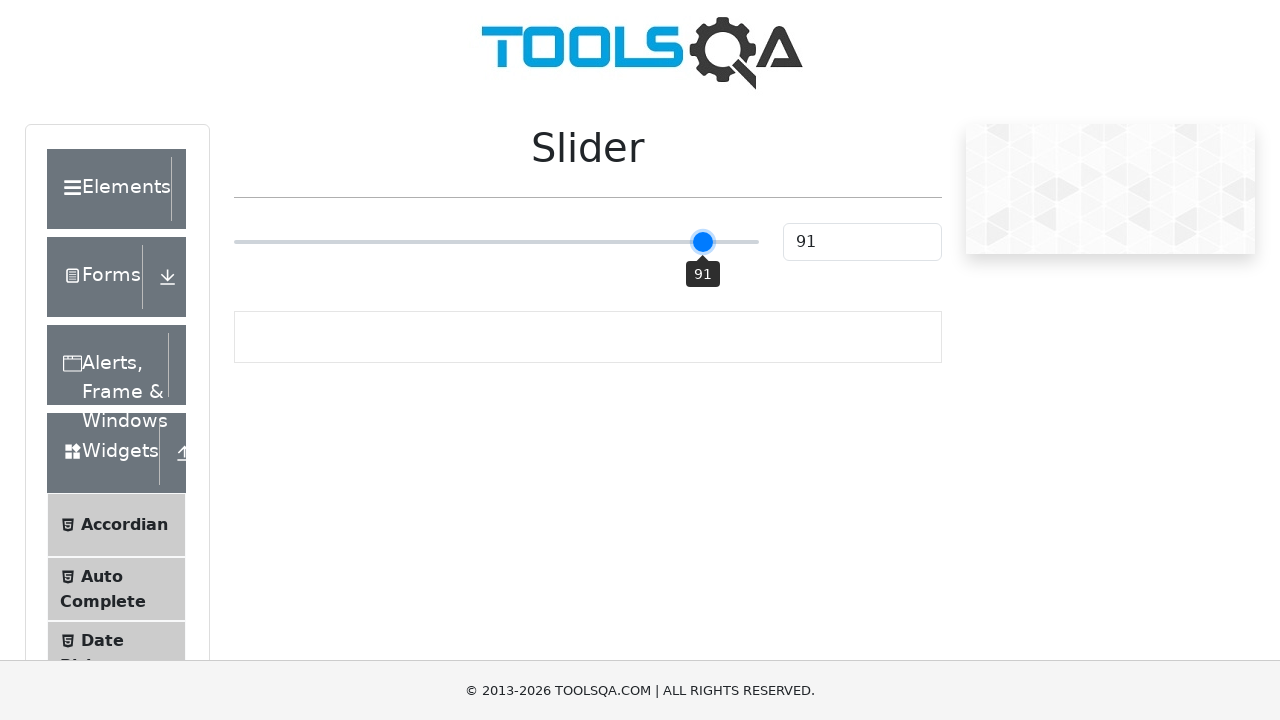

Pressed ArrowRight key on slider (iteration 42/50) on .range-slider
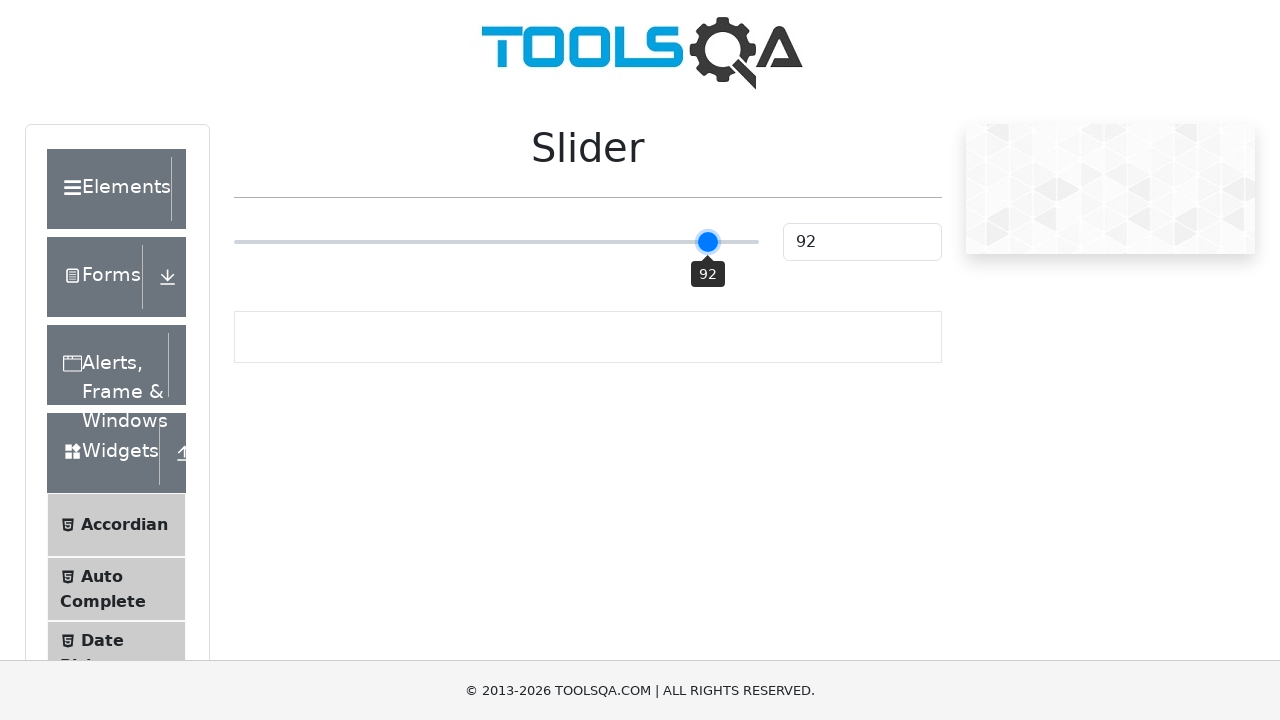

Pressed ArrowRight key on slider (iteration 43/50) on .range-slider
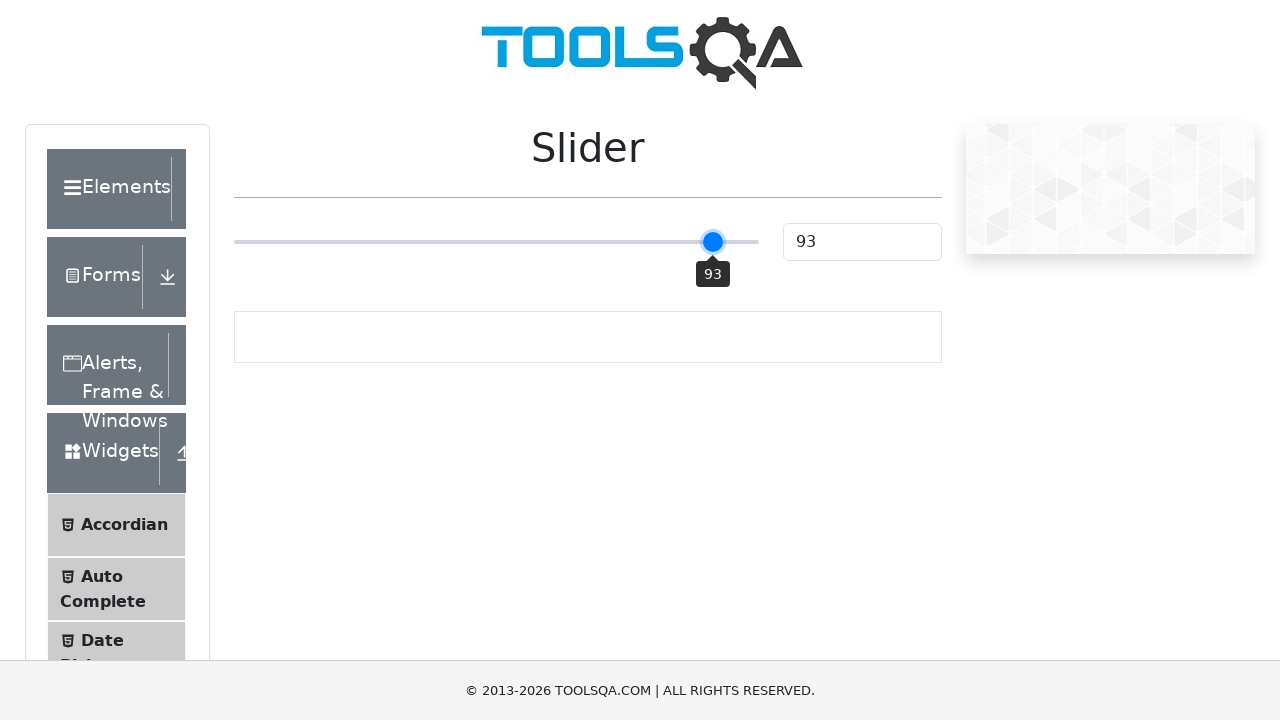

Pressed ArrowRight key on slider (iteration 44/50) on .range-slider
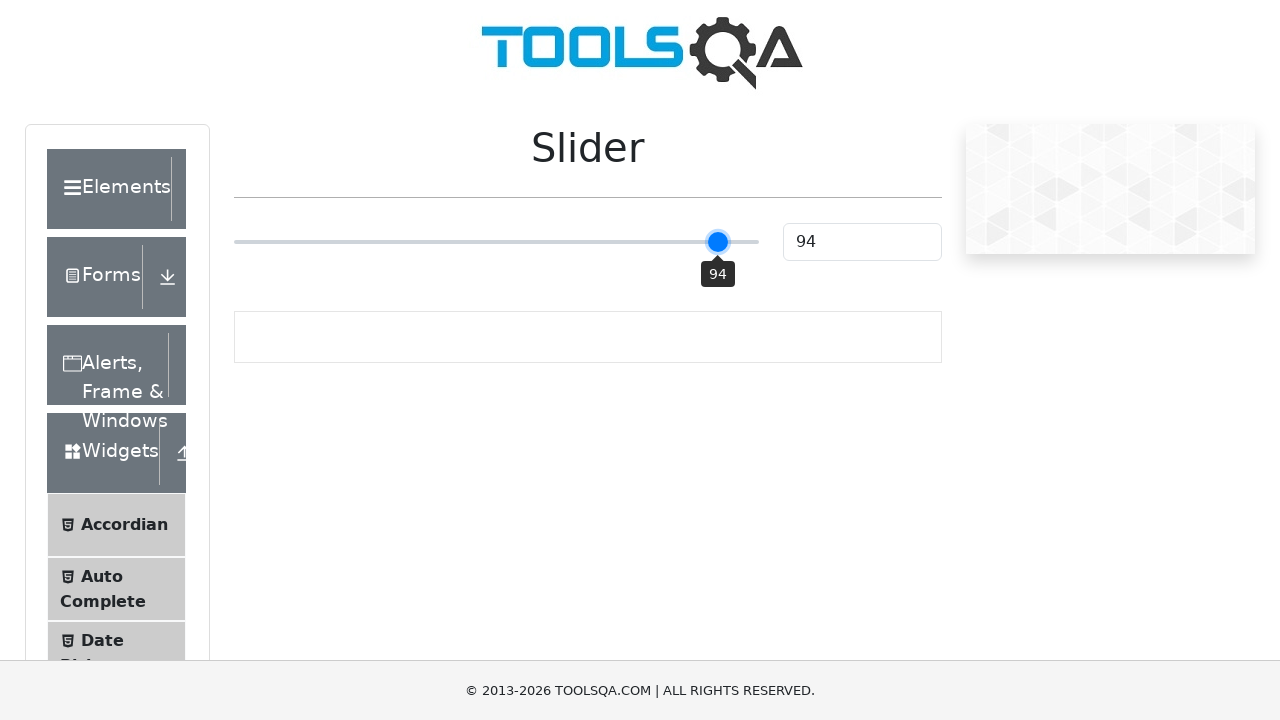

Pressed ArrowRight key on slider (iteration 45/50) on .range-slider
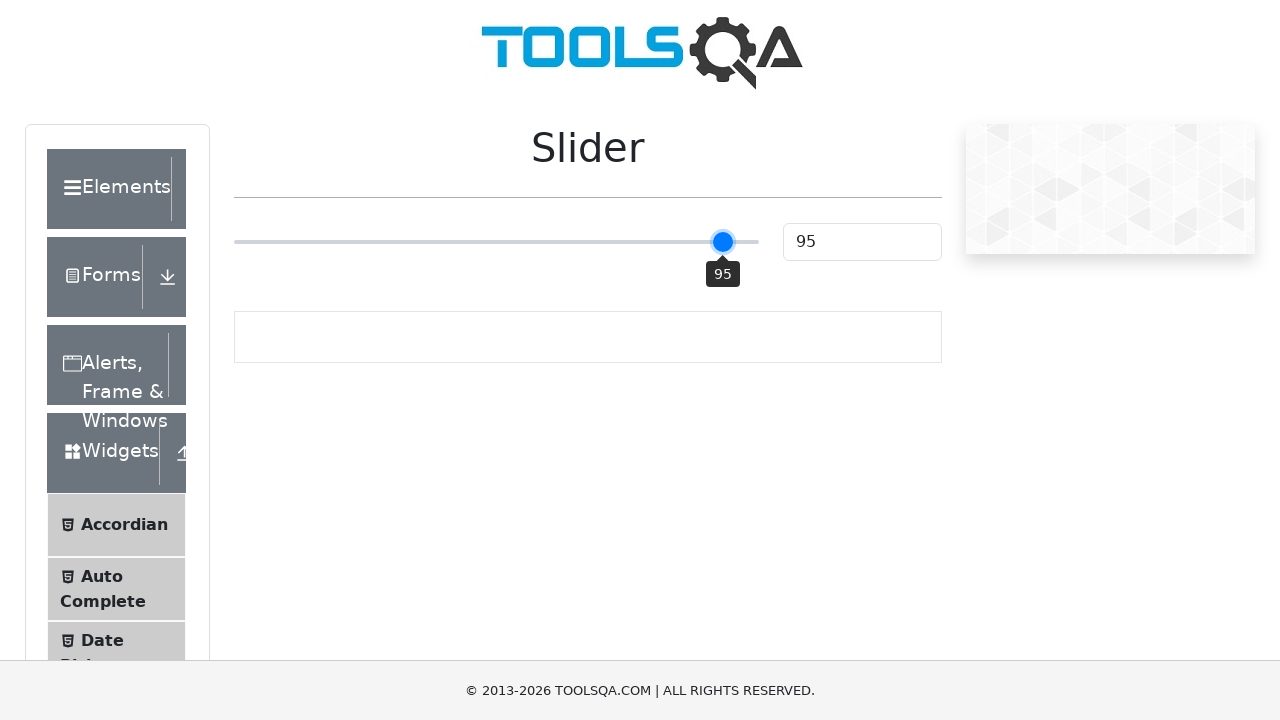

Pressed ArrowRight key on slider (iteration 46/50) on .range-slider
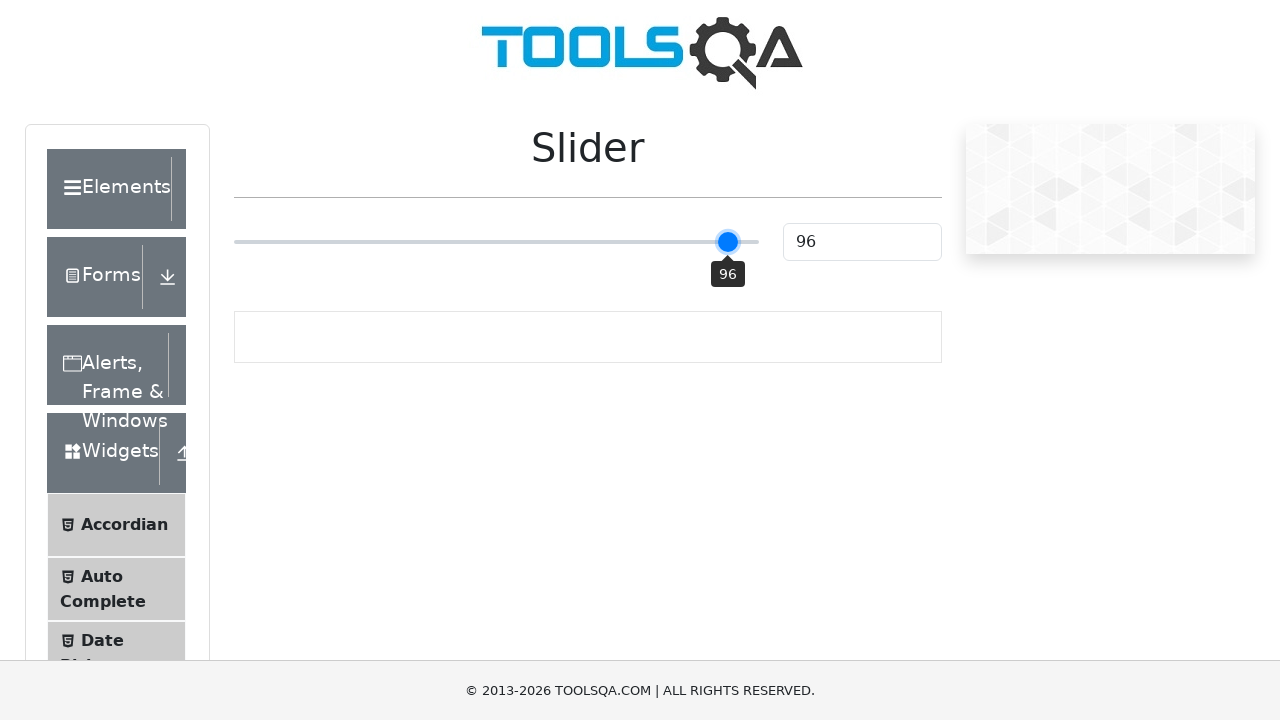

Pressed ArrowRight key on slider (iteration 47/50) on .range-slider
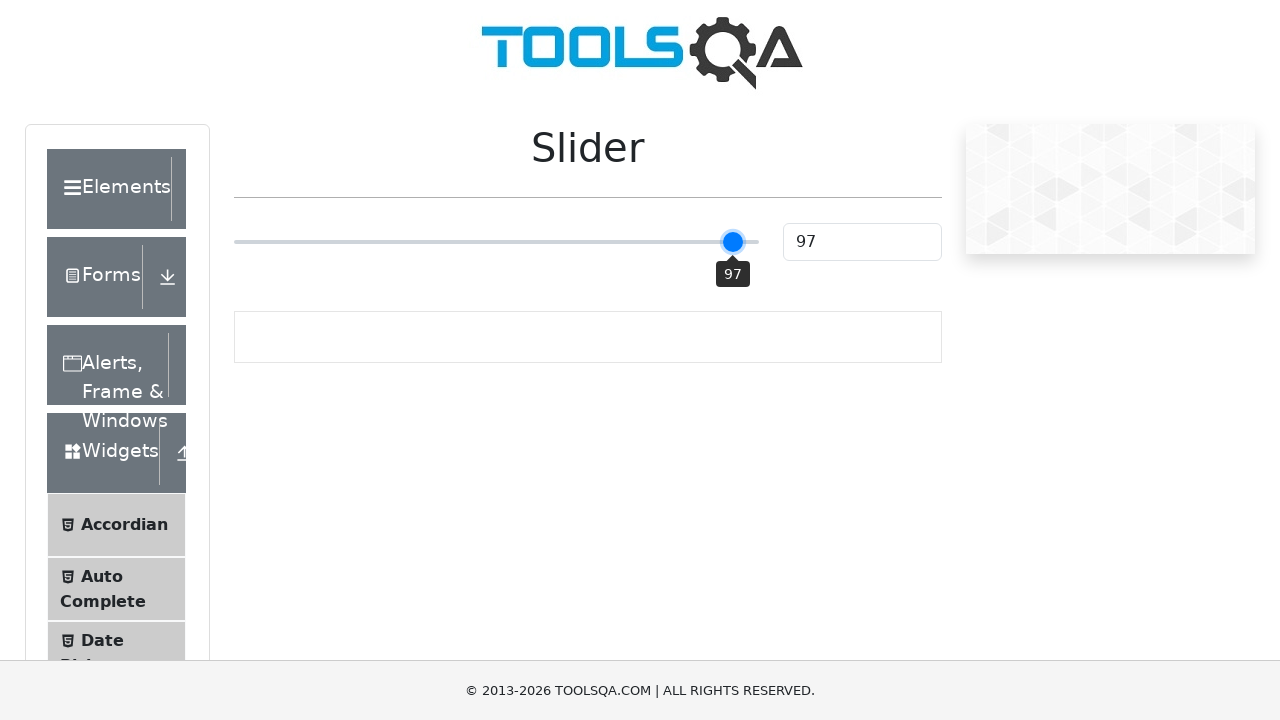

Pressed ArrowRight key on slider (iteration 48/50) on .range-slider
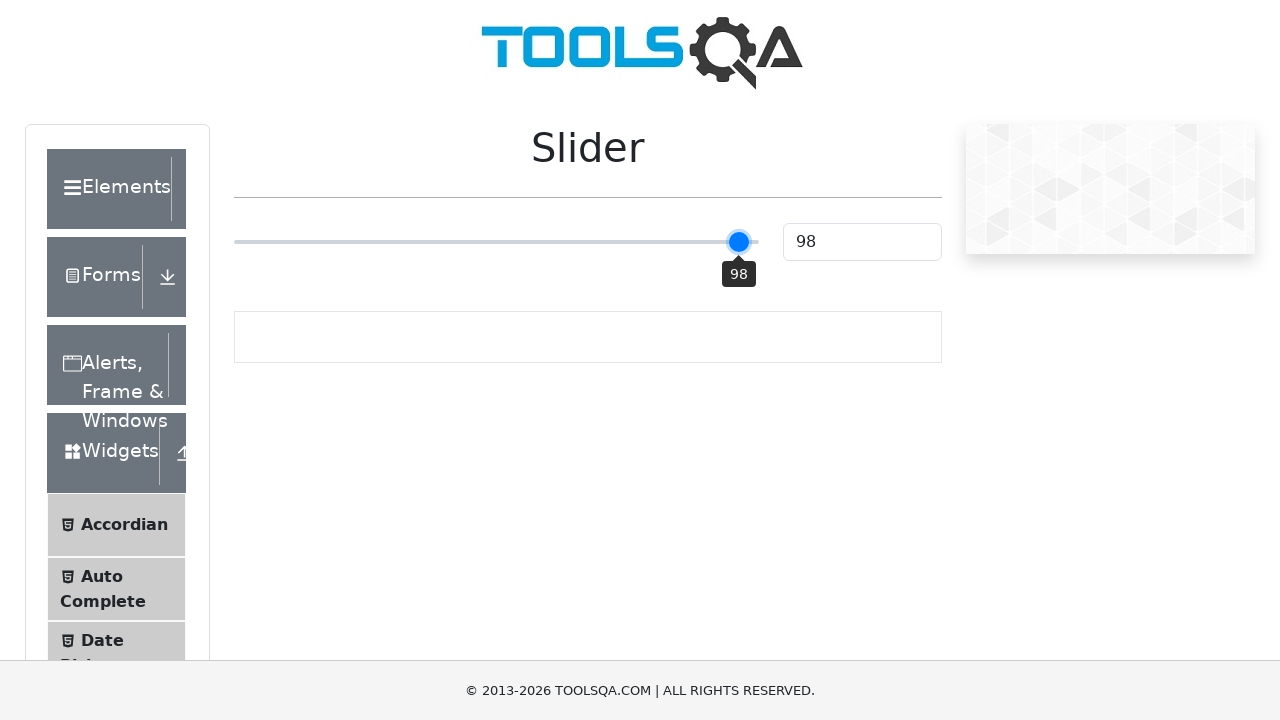

Pressed ArrowRight key on slider (iteration 49/50) on .range-slider
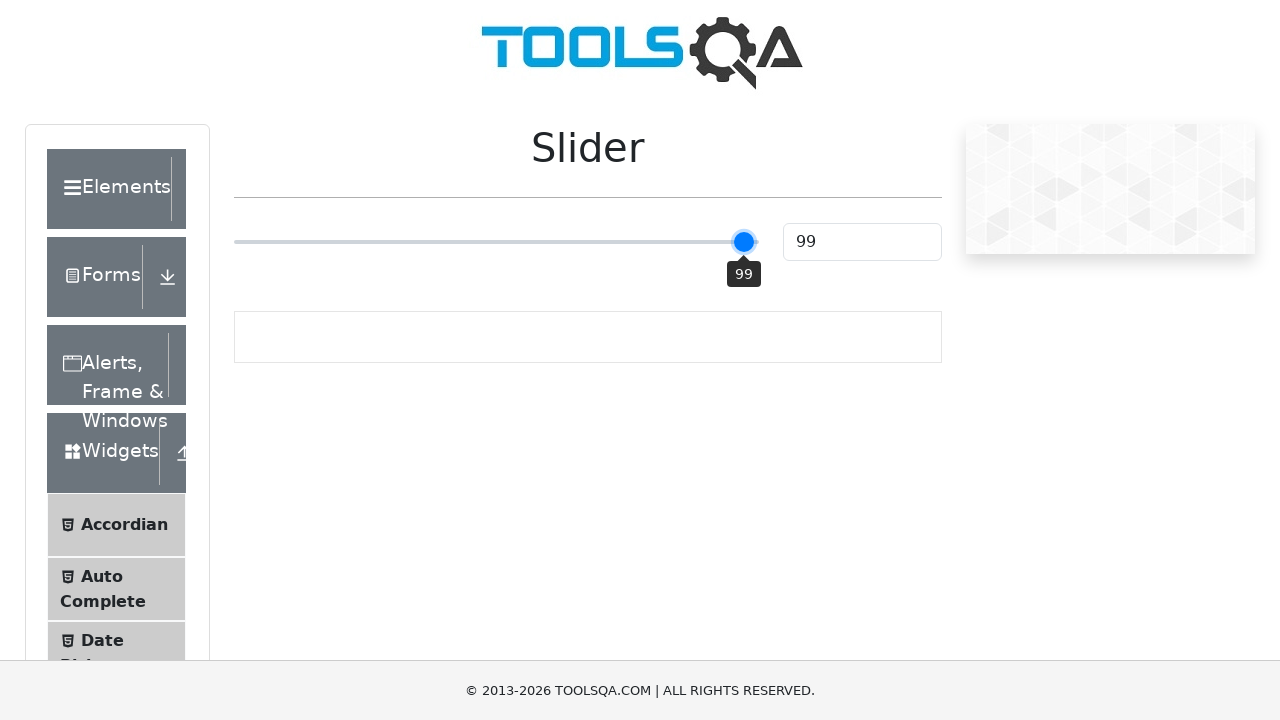

Pressed ArrowRight key on slider (iteration 50/50) on .range-slider
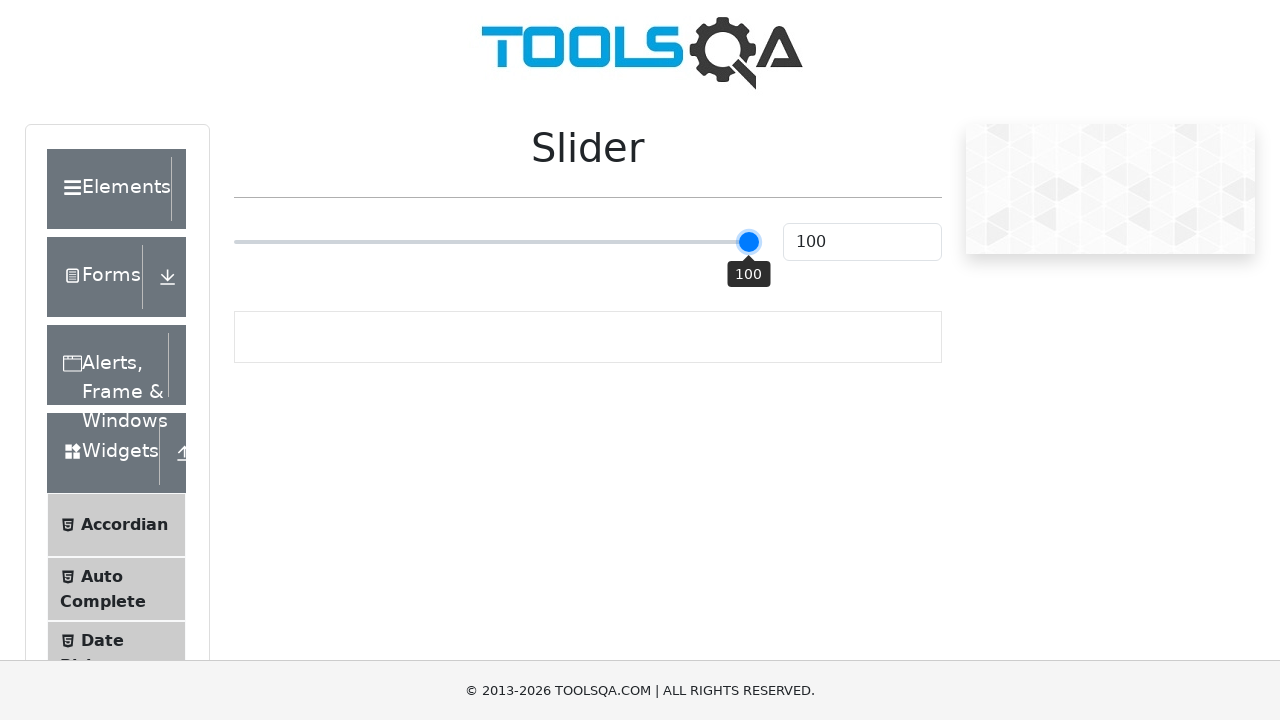

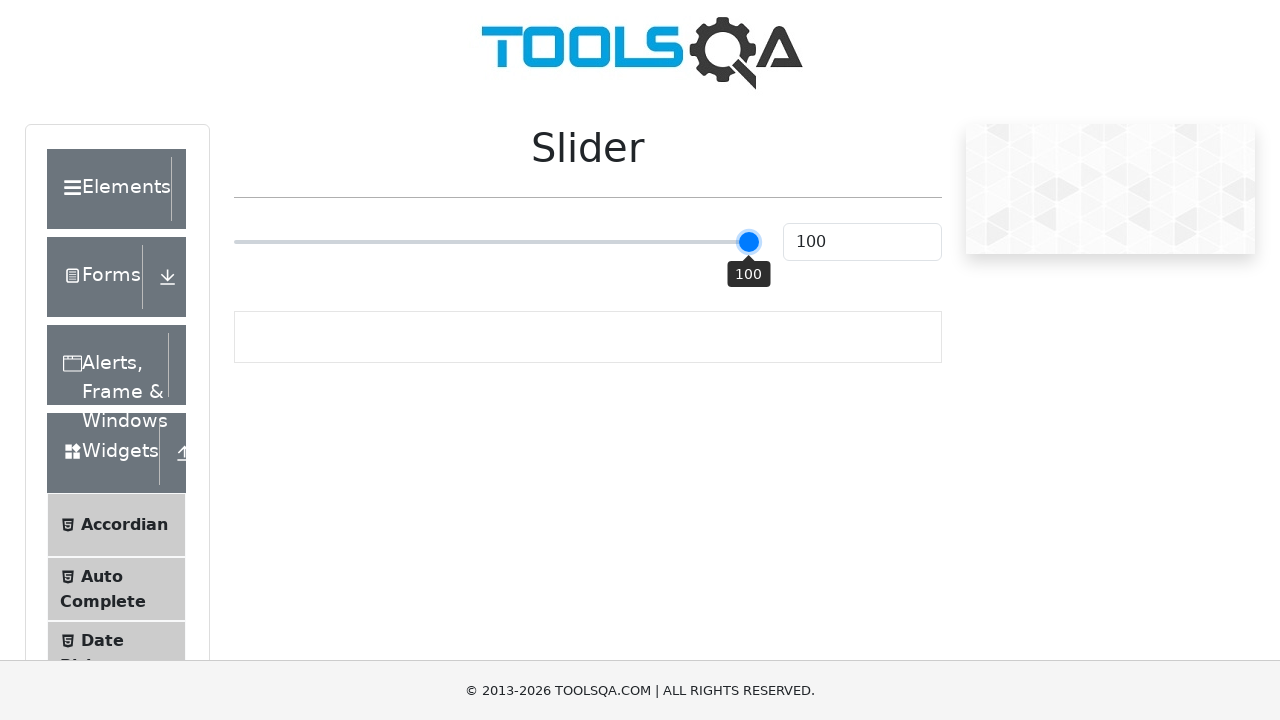